Tests date picker functionality by navigating through months and years to select a future date

Starting URL: https://jqueryui.com/datepicker/

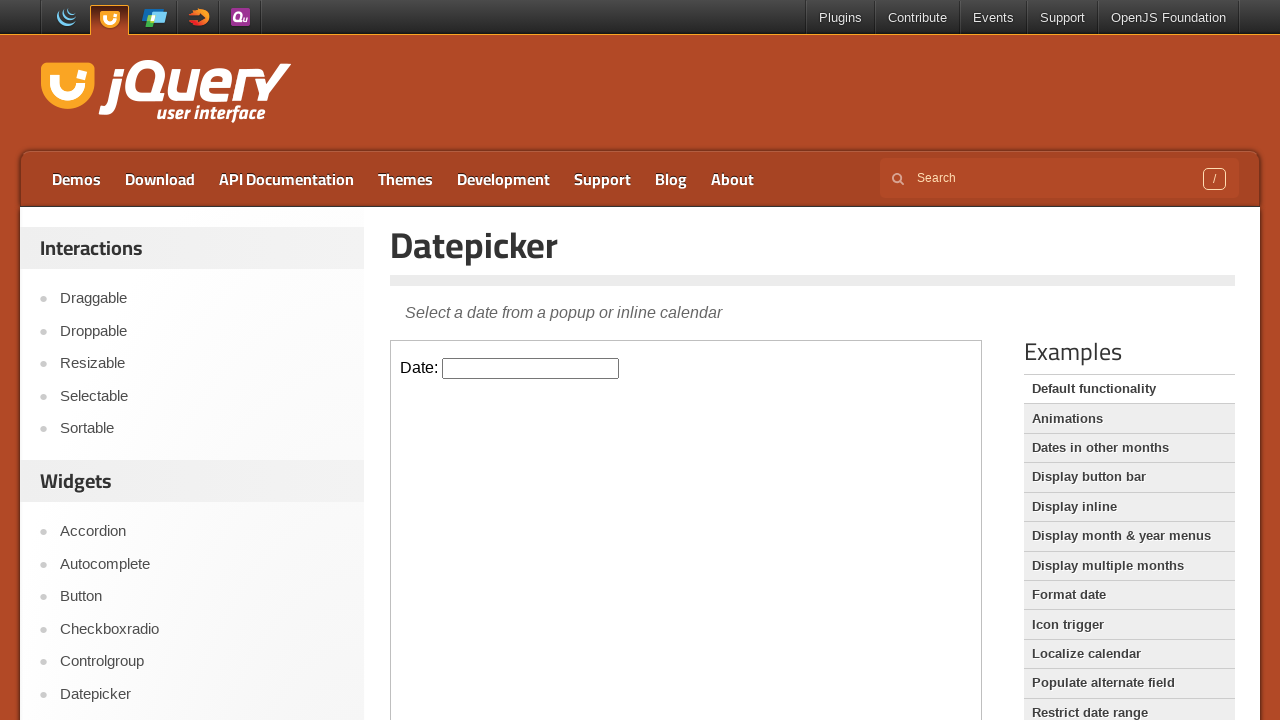

Selected first iframe containing the datepicker
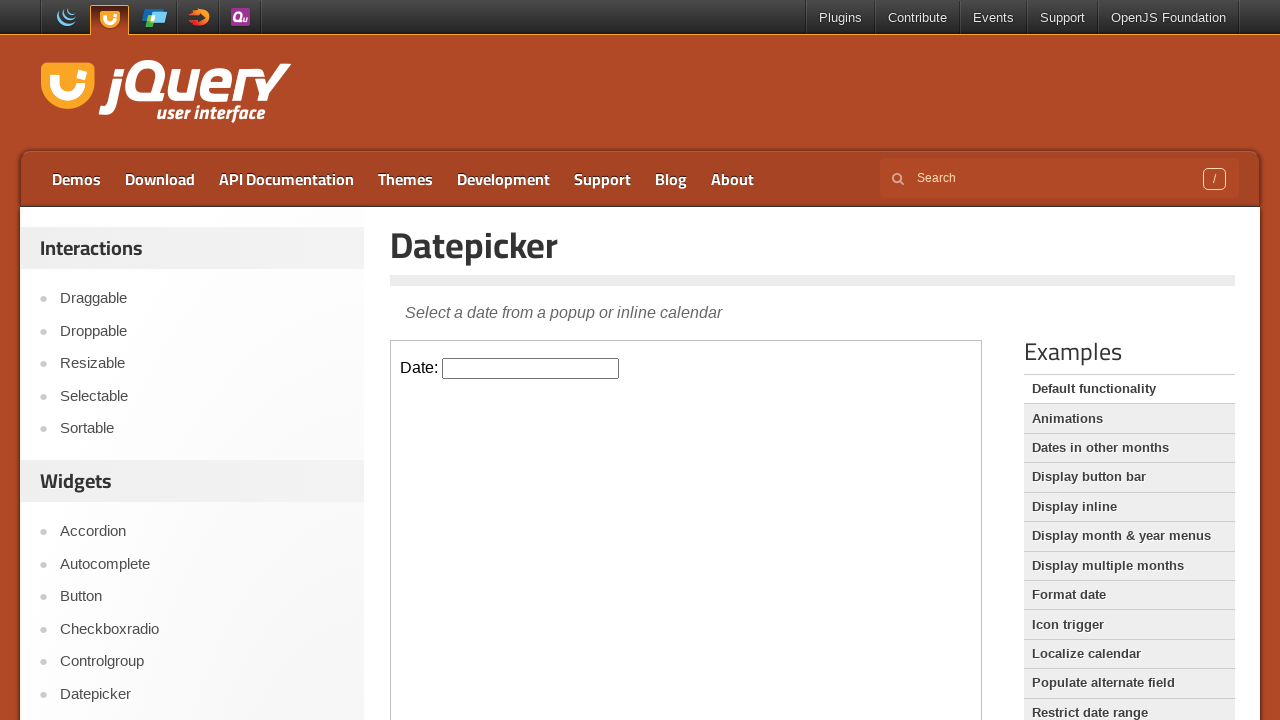

Clicked on the date input field to open the datepicker at (531, 368) on iframe >> nth=0 >> internal:control=enter-frame >> input.hasDatepicker
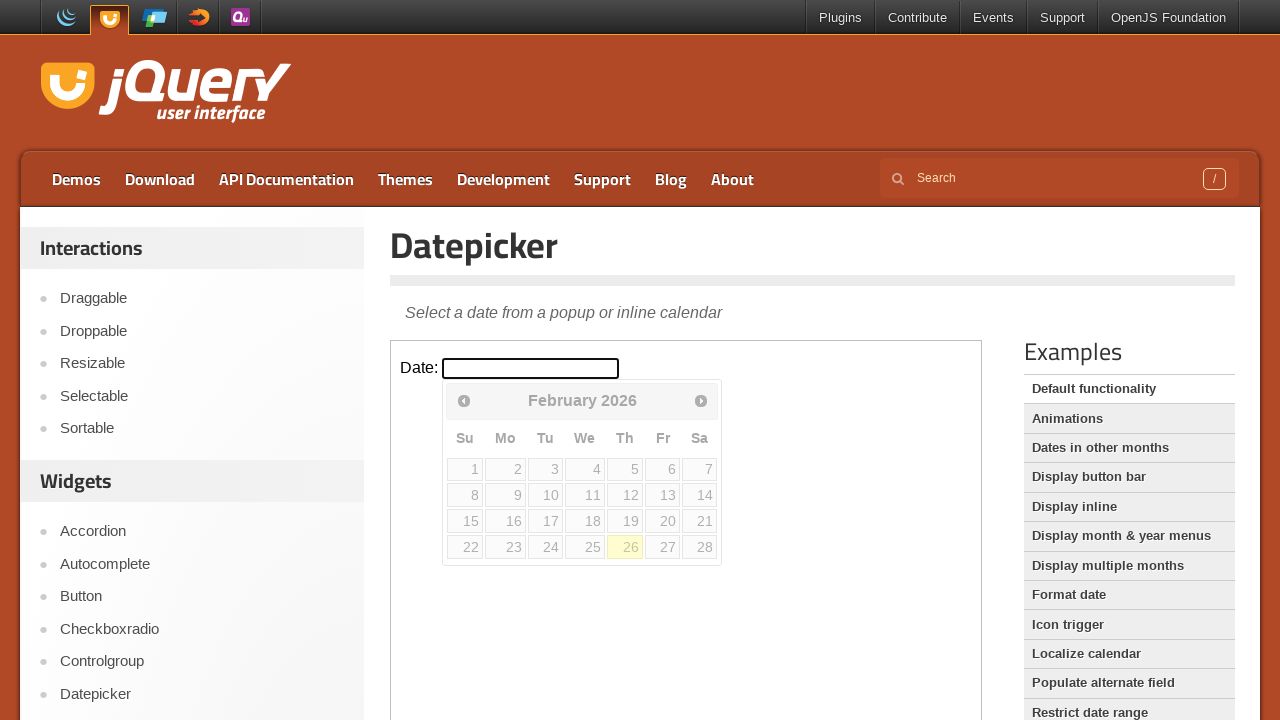

Retrieved current month 'February' and year '2026'
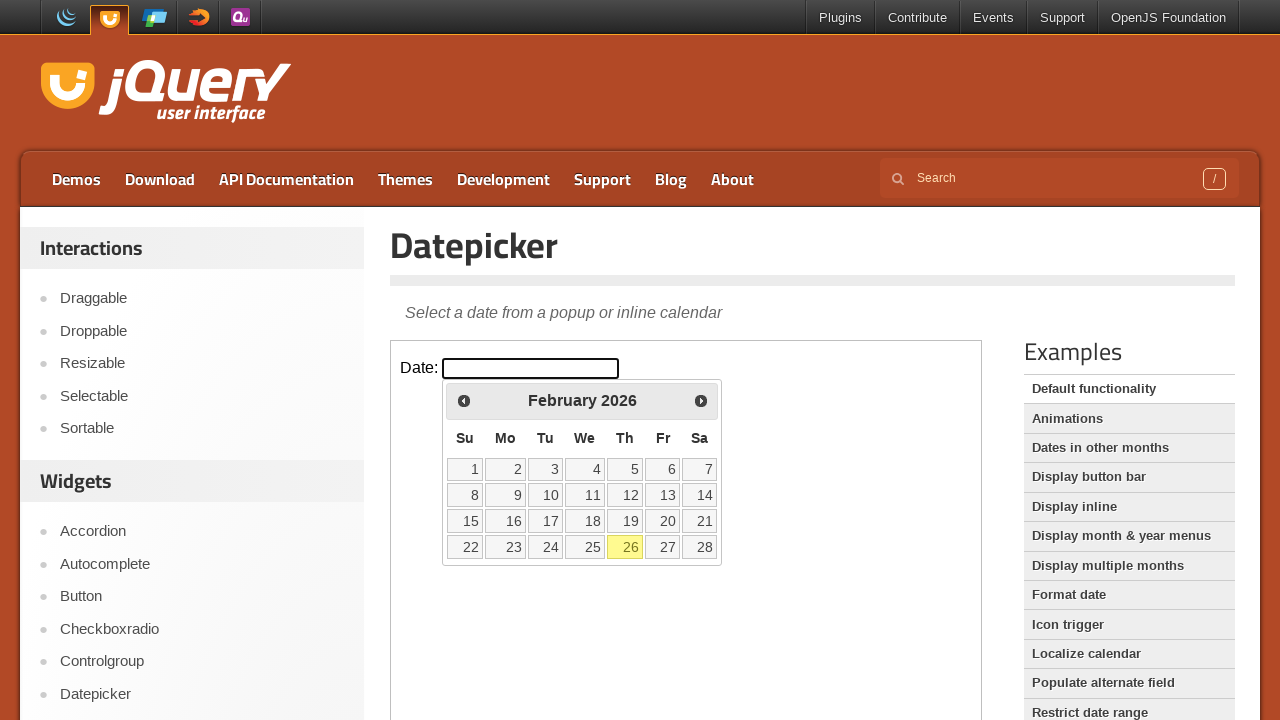

Clicked next month button to advance the calendar at (701, 400) on iframe >> nth=0 >> internal:control=enter-frame >> span.ui-icon.ui-icon-circle-t
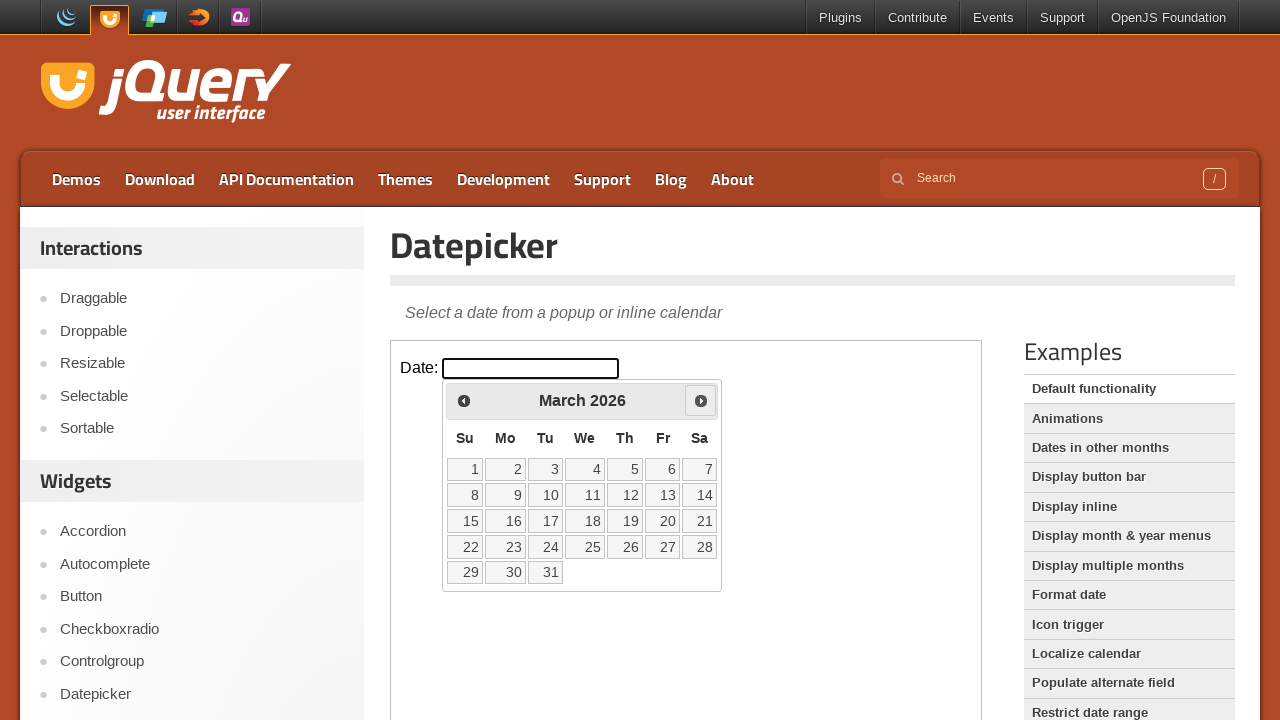

Retrieved current month 'March' and year '2026'
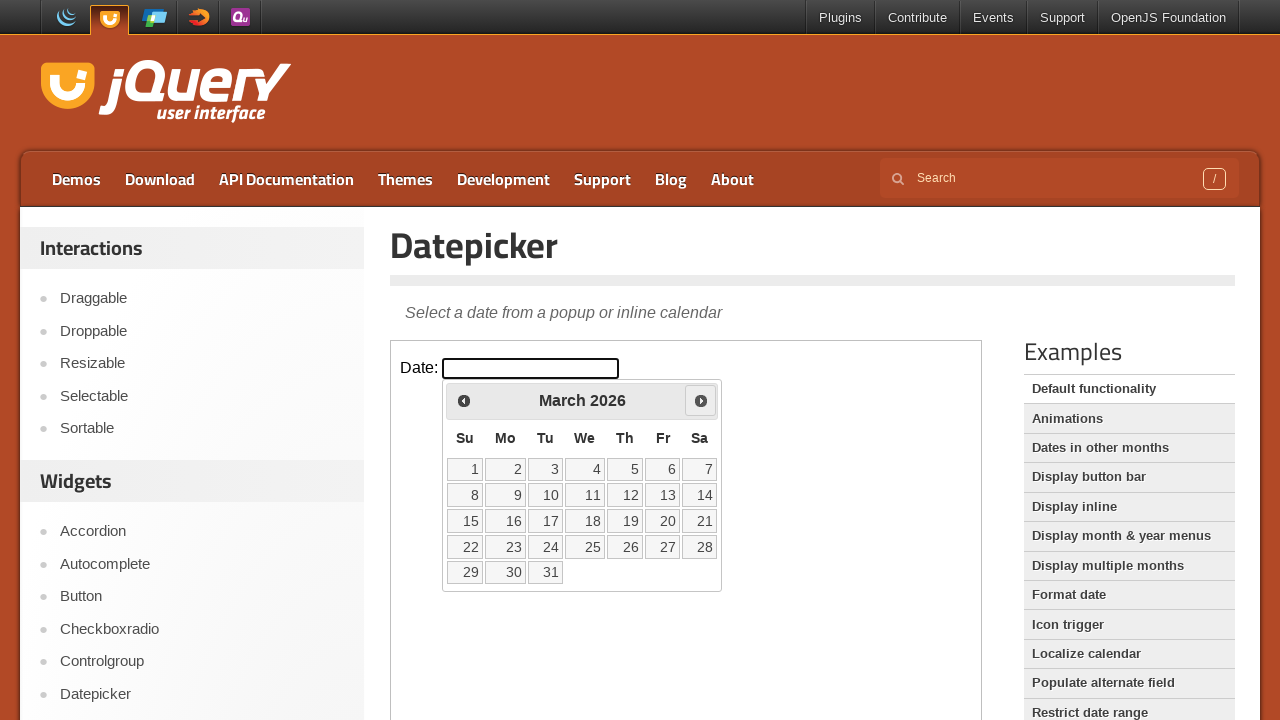

Clicked next month button to advance the calendar at (701, 400) on iframe >> nth=0 >> internal:control=enter-frame >> span.ui-icon.ui-icon-circle-t
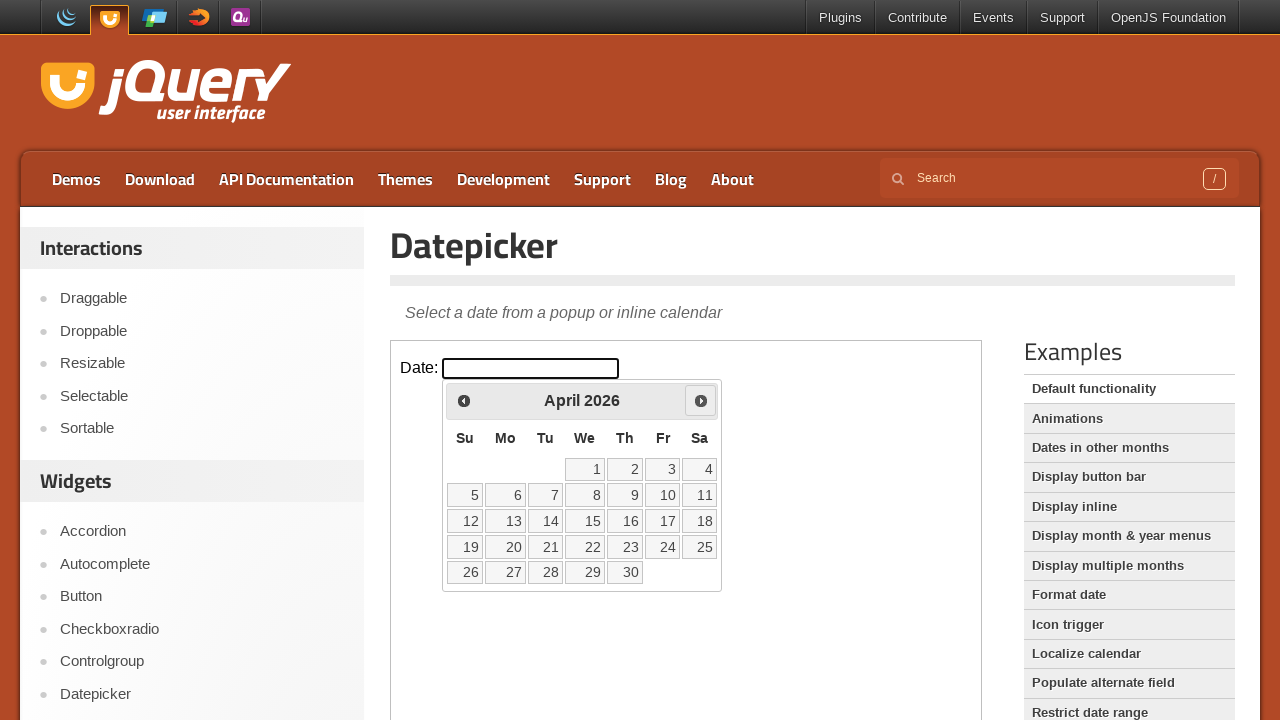

Retrieved current month 'April' and year '2026'
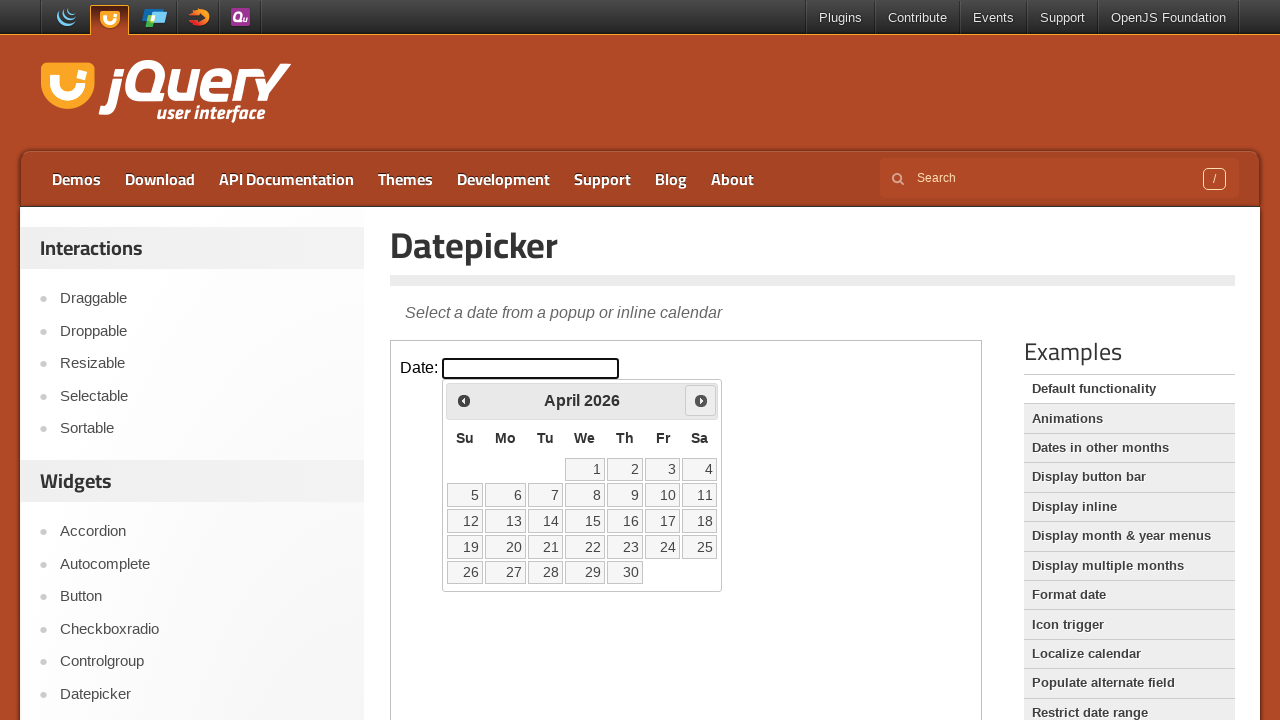

Clicked next month button to advance the calendar at (701, 400) on iframe >> nth=0 >> internal:control=enter-frame >> span.ui-icon.ui-icon-circle-t
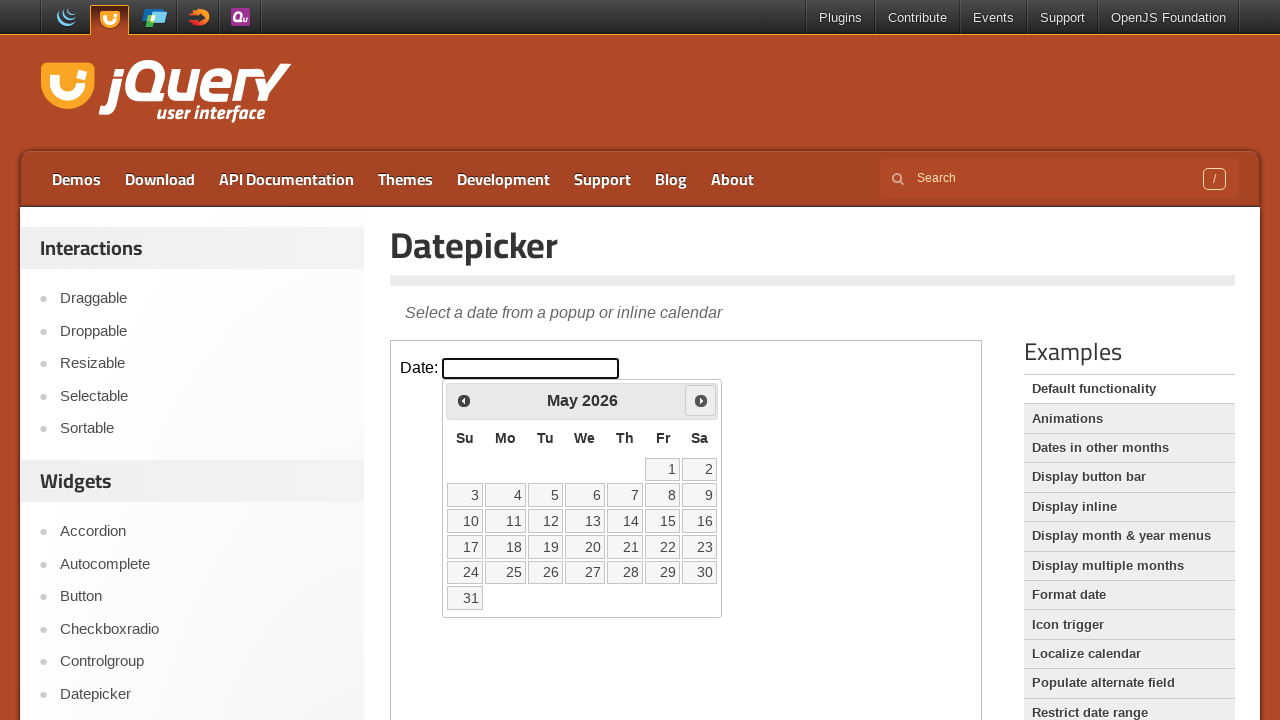

Retrieved current month 'May' and year '2026'
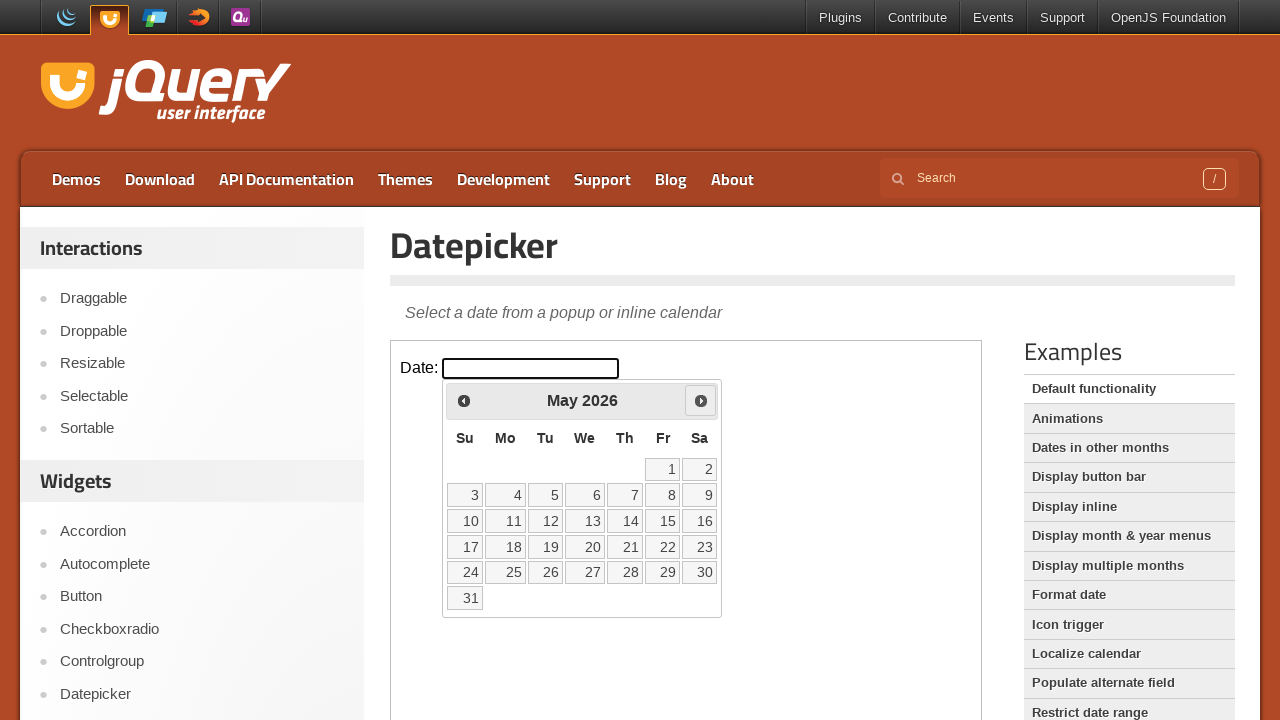

Clicked next month button to advance the calendar at (701, 400) on iframe >> nth=0 >> internal:control=enter-frame >> span.ui-icon.ui-icon-circle-t
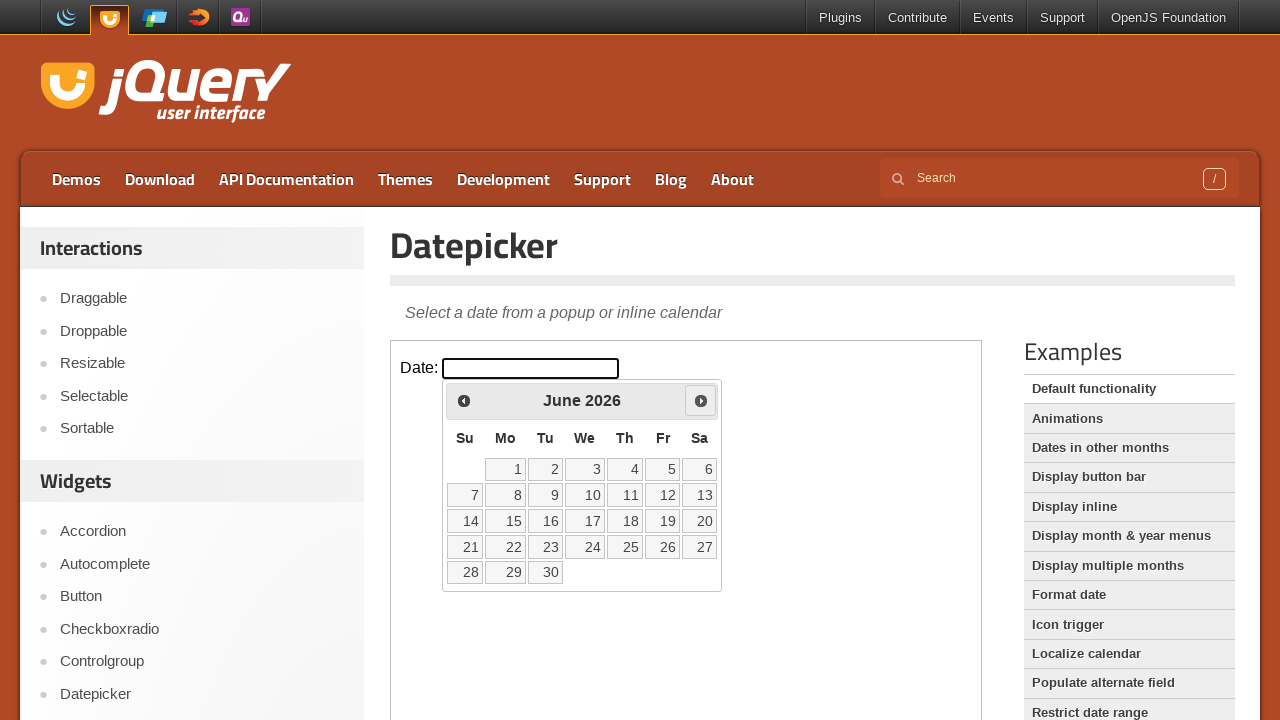

Retrieved current month 'June' and year '2026'
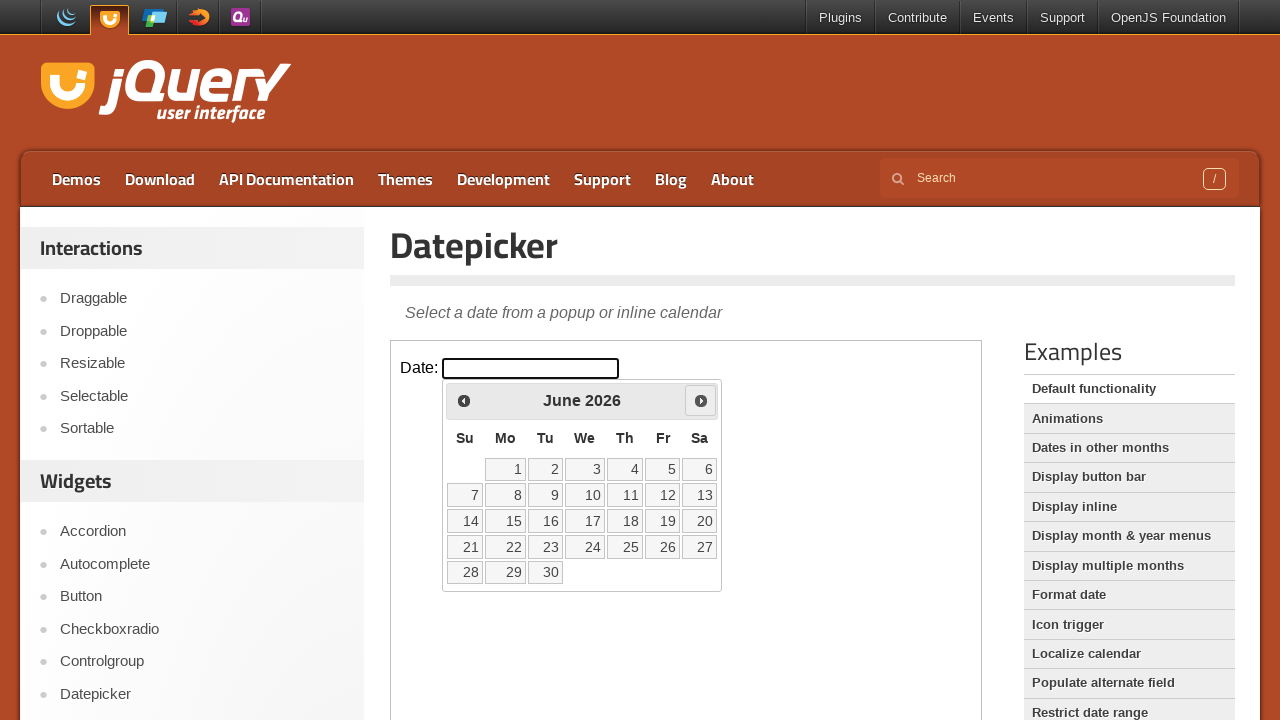

Clicked next month button to advance the calendar at (701, 400) on iframe >> nth=0 >> internal:control=enter-frame >> span.ui-icon.ui-icon-circle-t
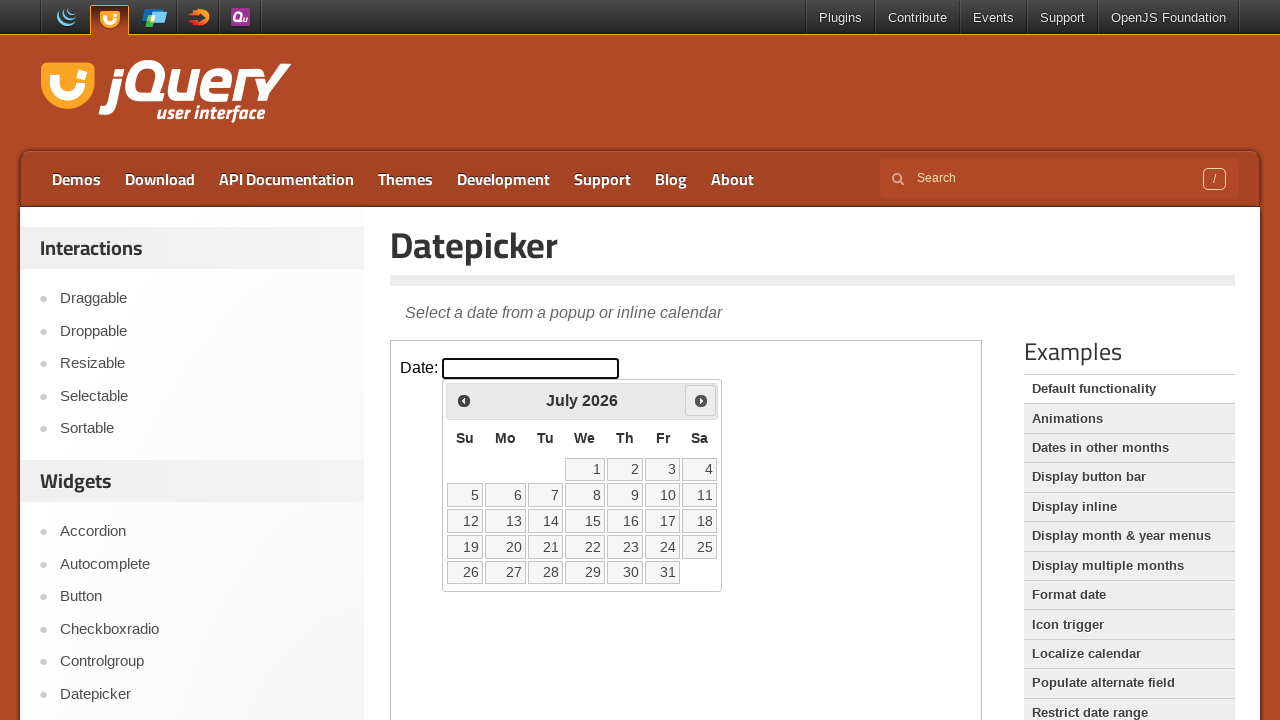

Retrieved current month 'July' and year '2026'
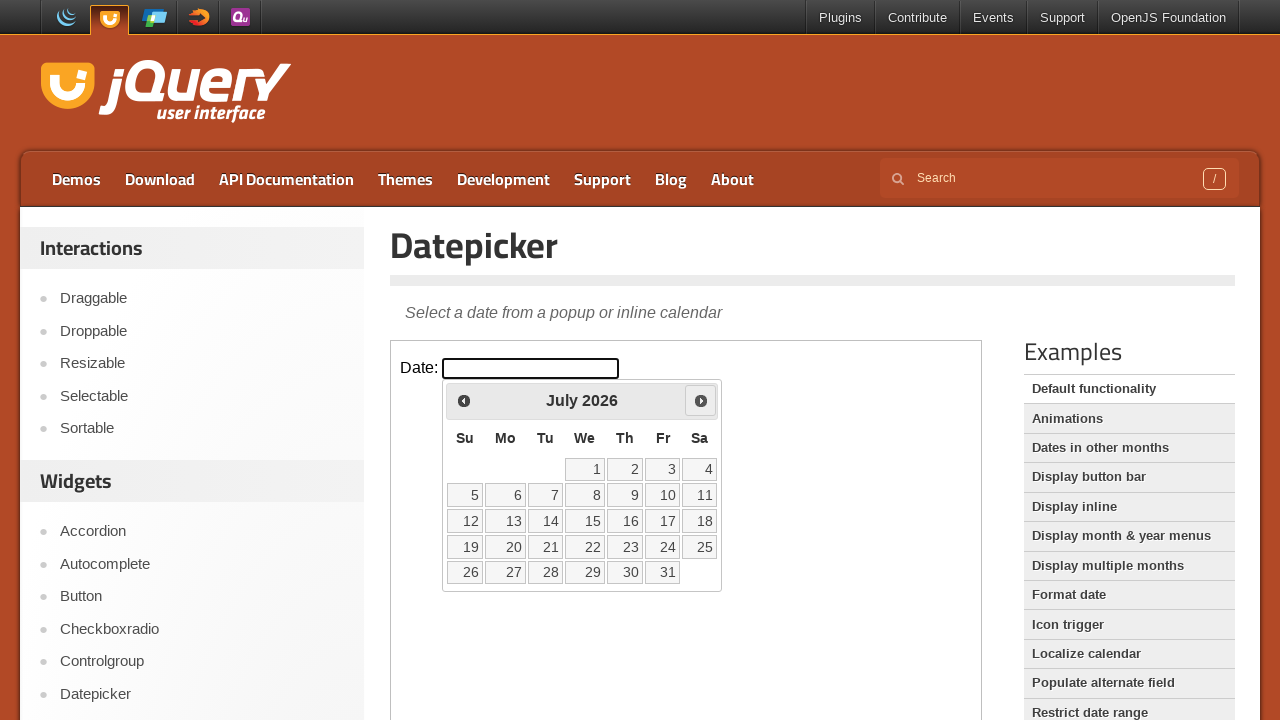

Clicked next month button to advance the calendar at (701, 400) on iframe >> nth=0 >> internal:control=enter-frame >> span.ui-icon.ui-icon-circle-t
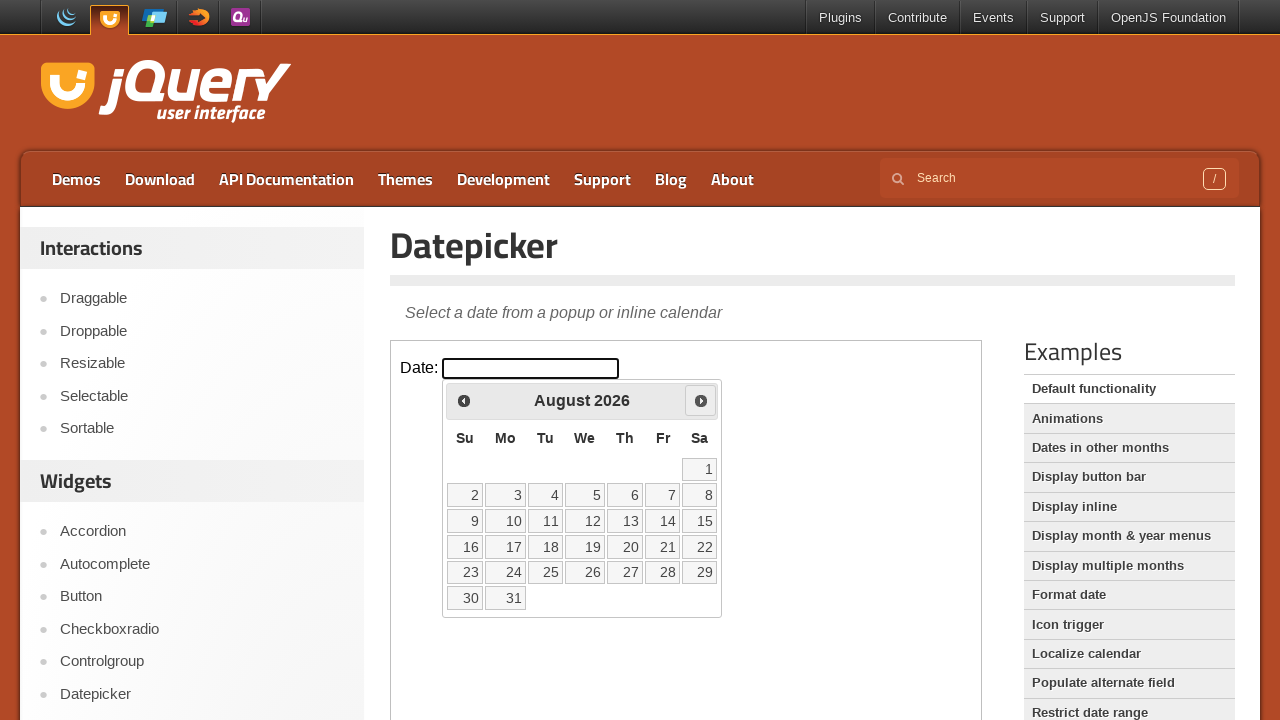

Retrieved current month 'August' and year '2026'
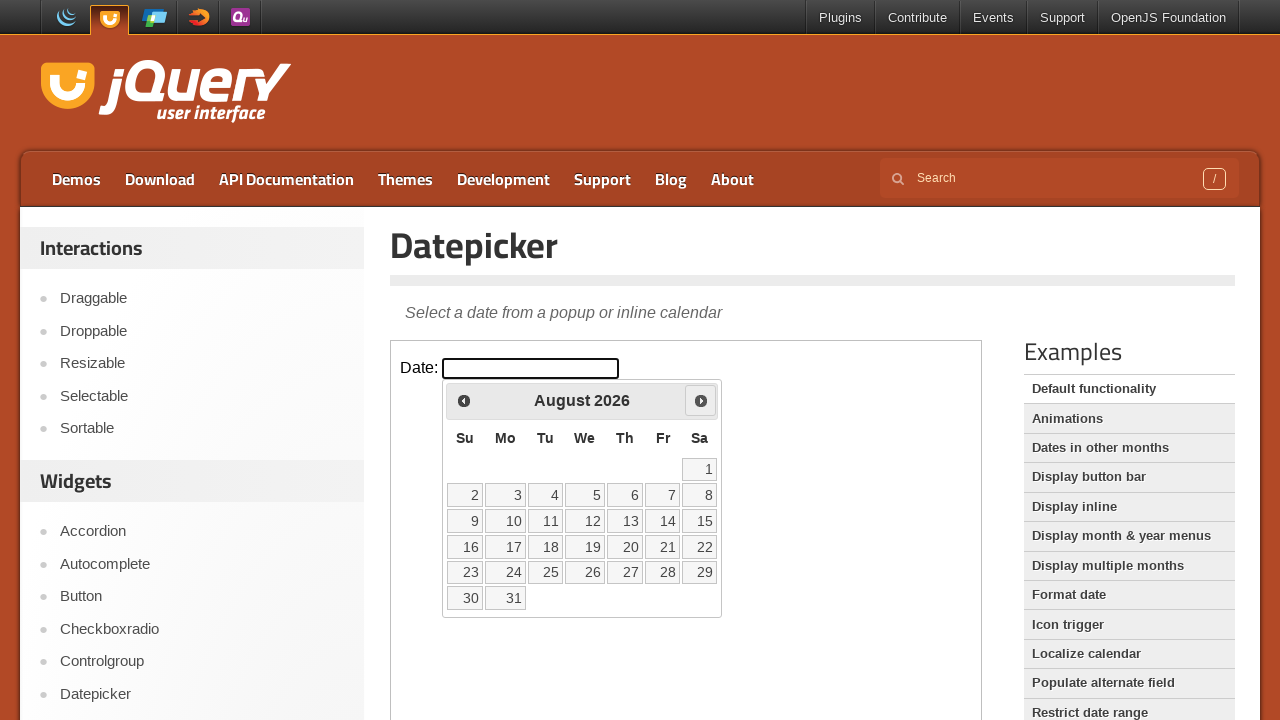

Clicked next month button to advance the calendar at (701, 400) on iframe >> nth=0 >> internal:control=enter-frame >> span.ui-icon.ui-icon-circle-t
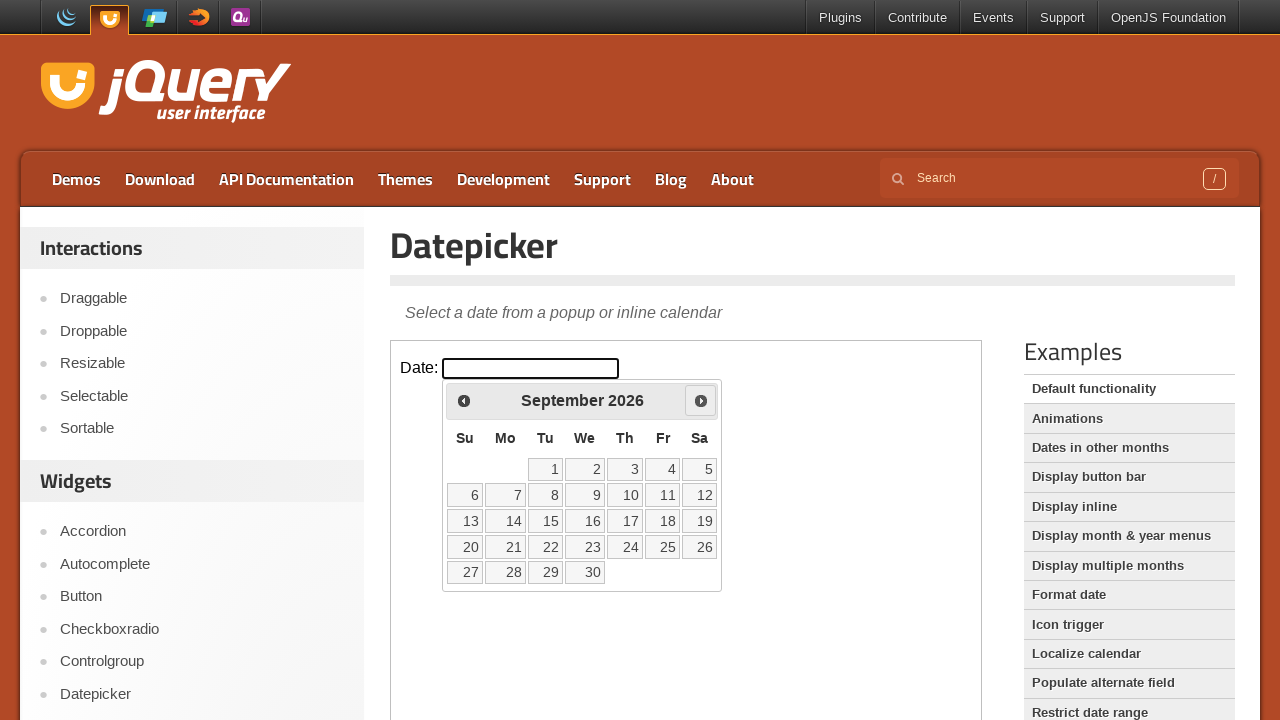

Retrieved current month 'September' and year '2026'
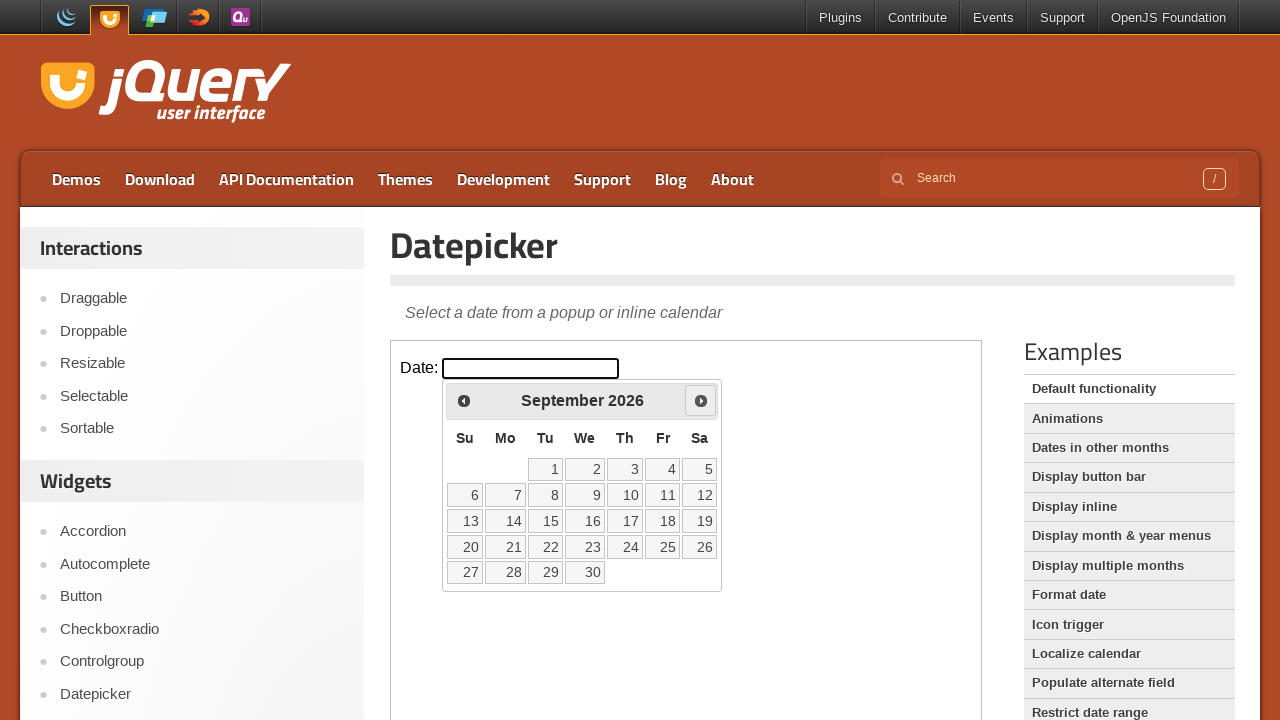

Clicked next month button to advance the calendar at (701, 400) on iframe >> nth=0 >> internal:control=enter-frame >> span.ui-icon.ui-icon-circle-t
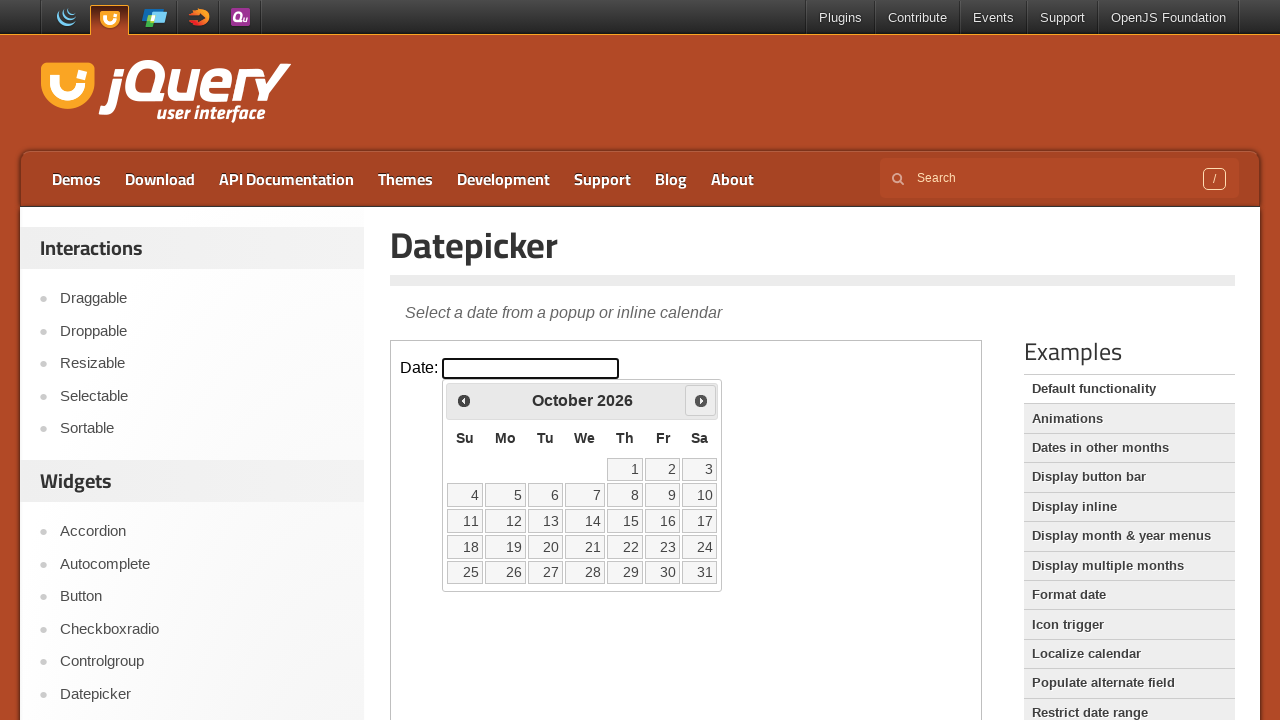

Retrieved current month 'October' and year '2026'
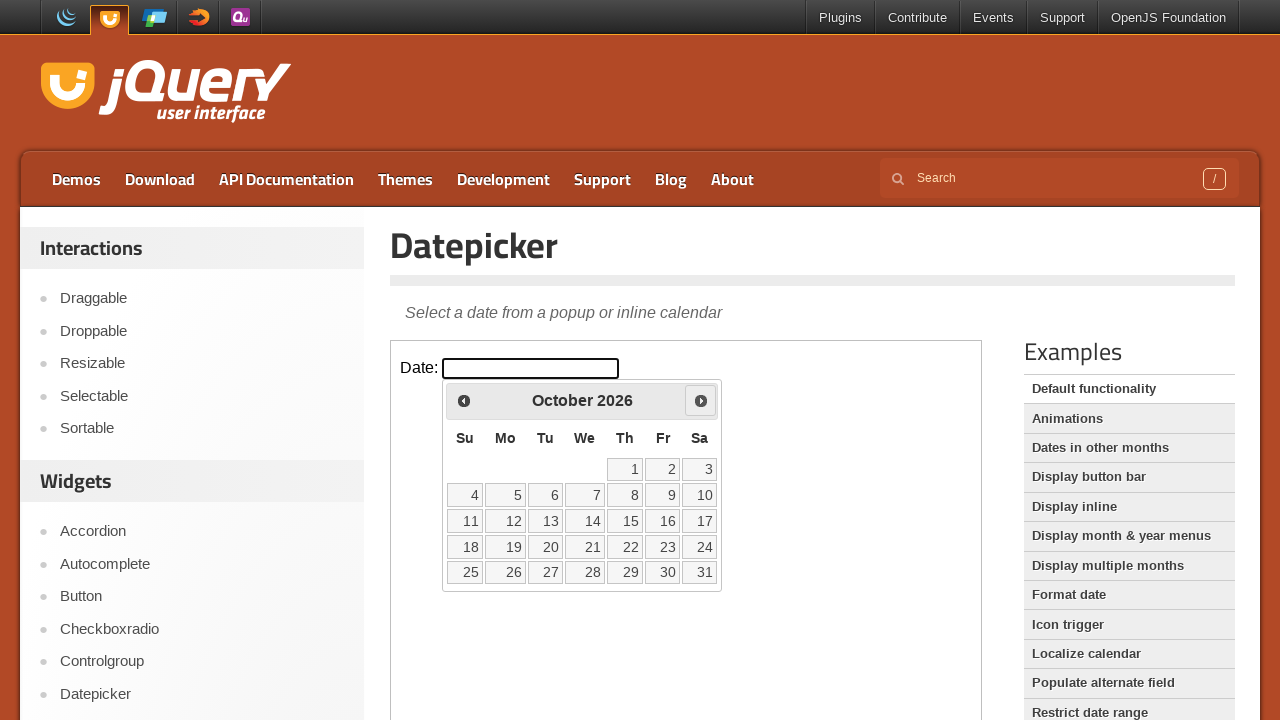

Clicked next month button to advance the calendar at (701, 400) on iframe >> nth=0 >> internal:control=enter-frame >> span.ui-icon.ui-icon-circle-t
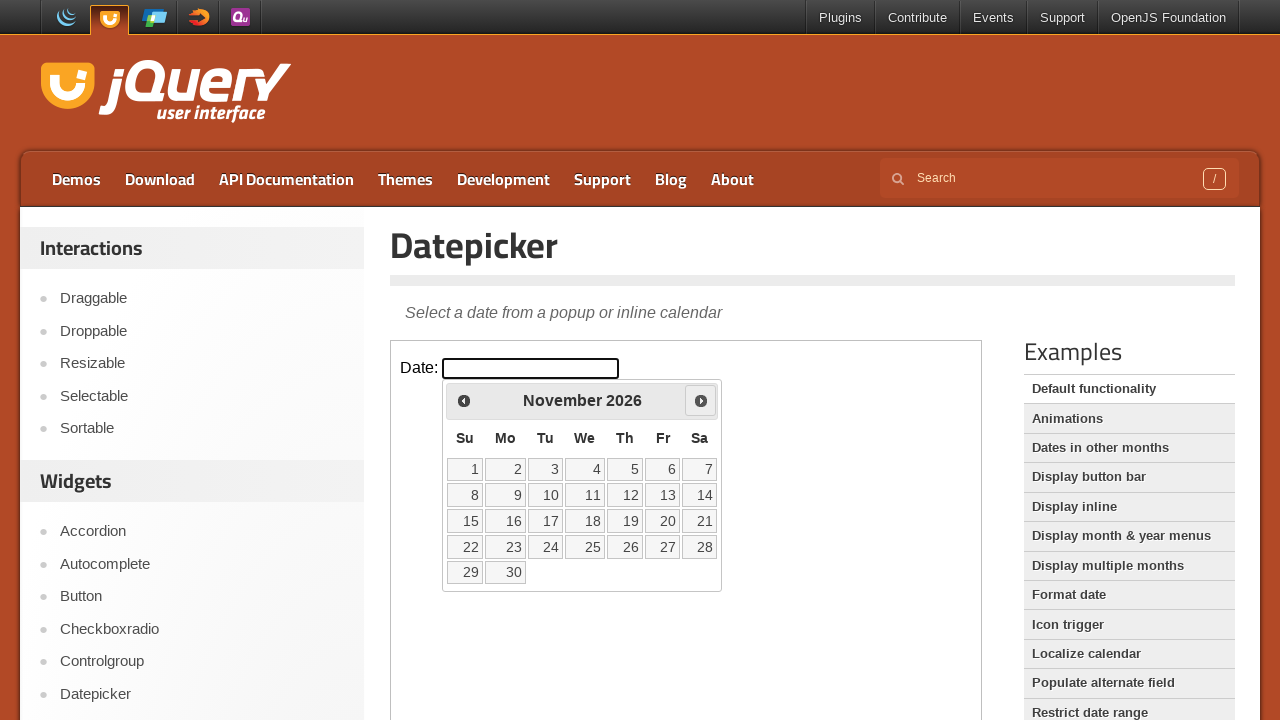

Retrieved current month 'November' and year '2026'
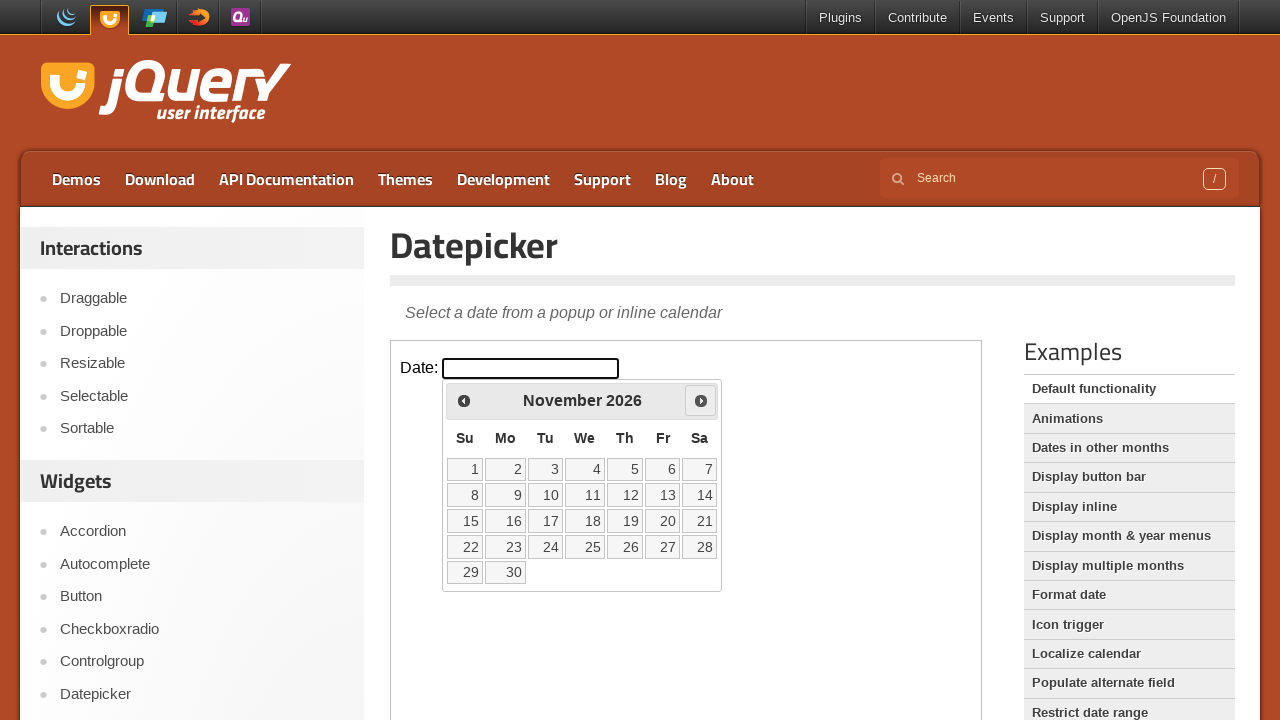

Clicked next month button to advance the calendar at (701, 400) on iframe >> nth=0 >> internal:control=enter-frame >> span.ui-icon.ui-icon-circle-t
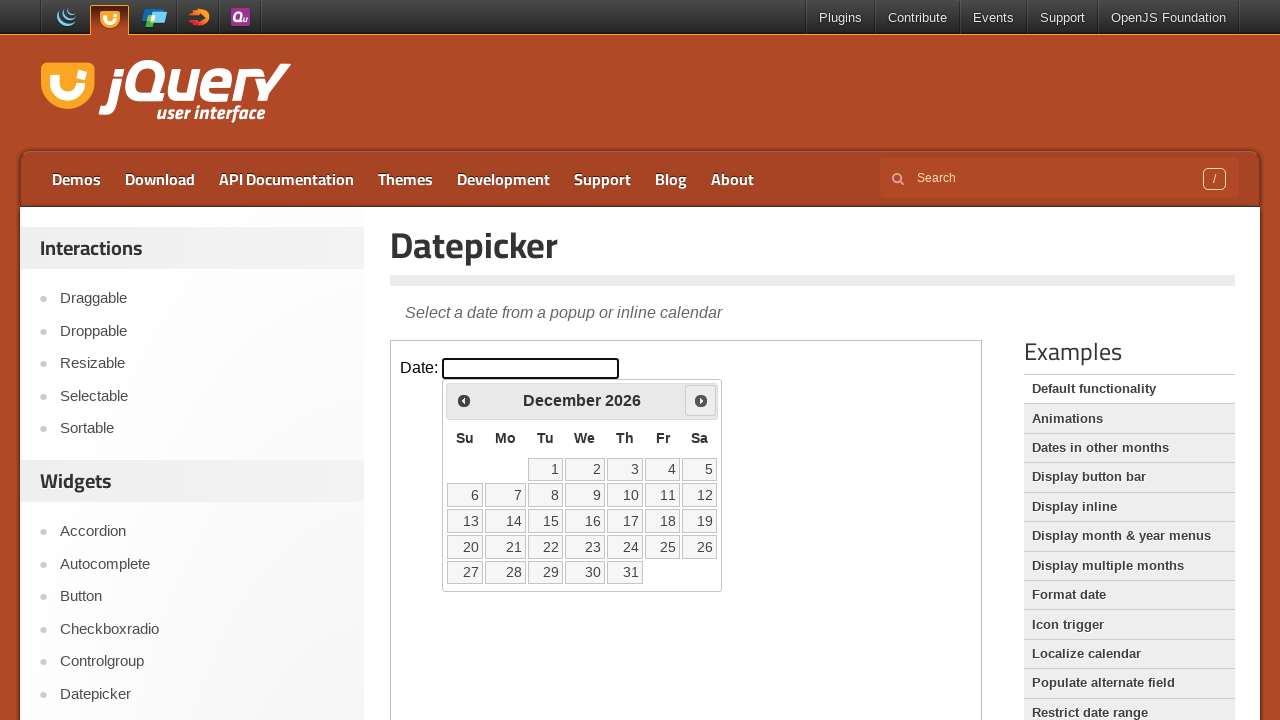

Retrieved current month 'December' and year '2026'
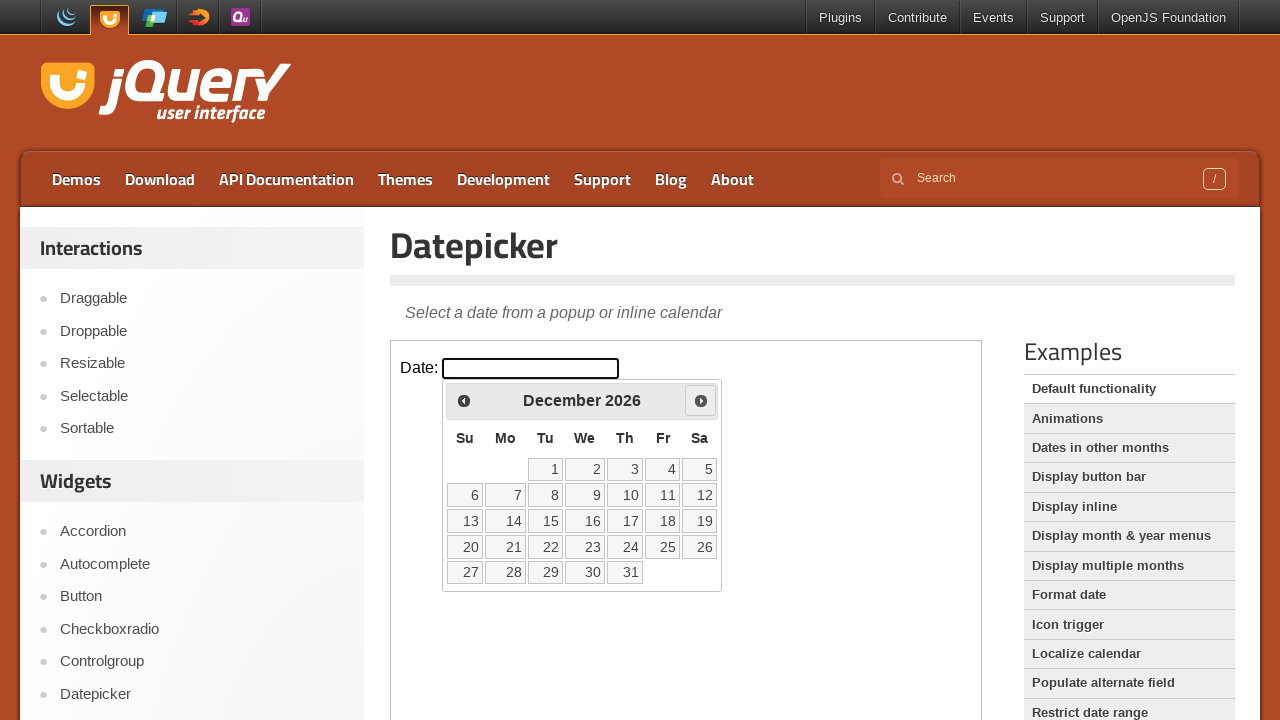

Clicked next month button to advance the calendar at (701, 400) on iframe >> nth=0 >> internal:control=enter-frame >> span.ui-icon.ui-icon-circle-t
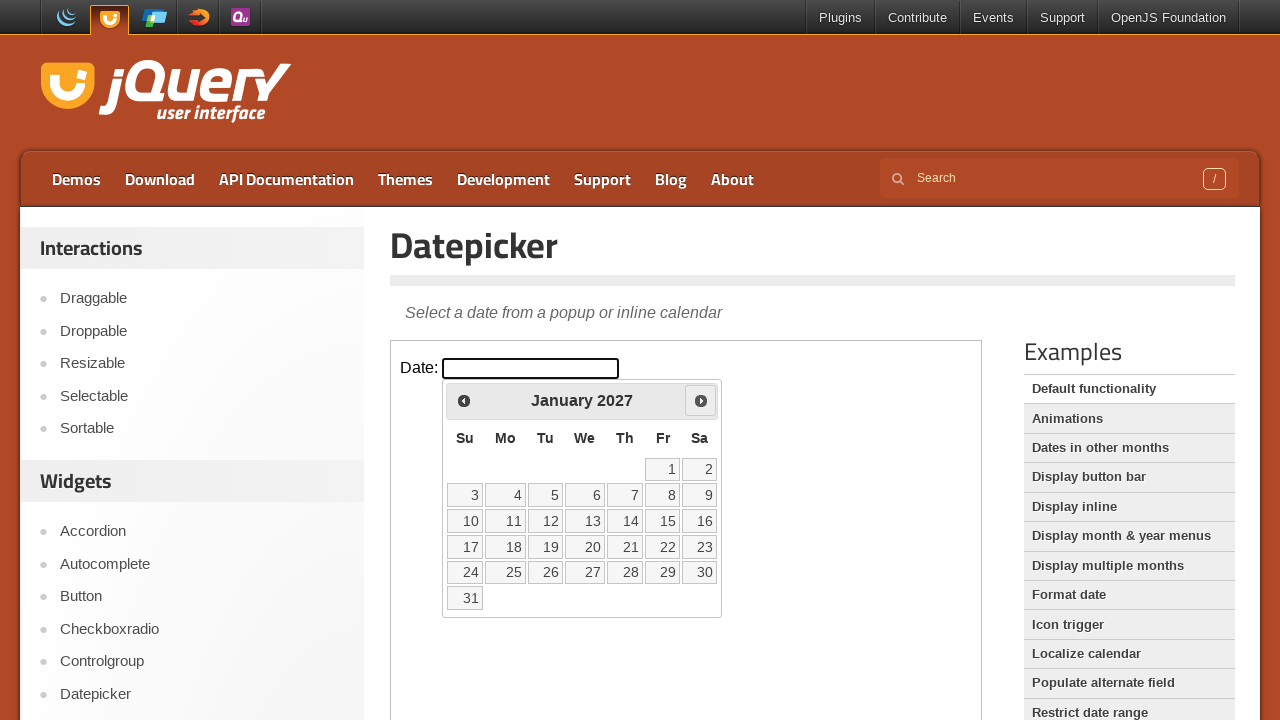

Retrieved current month 'January' and year '2027'
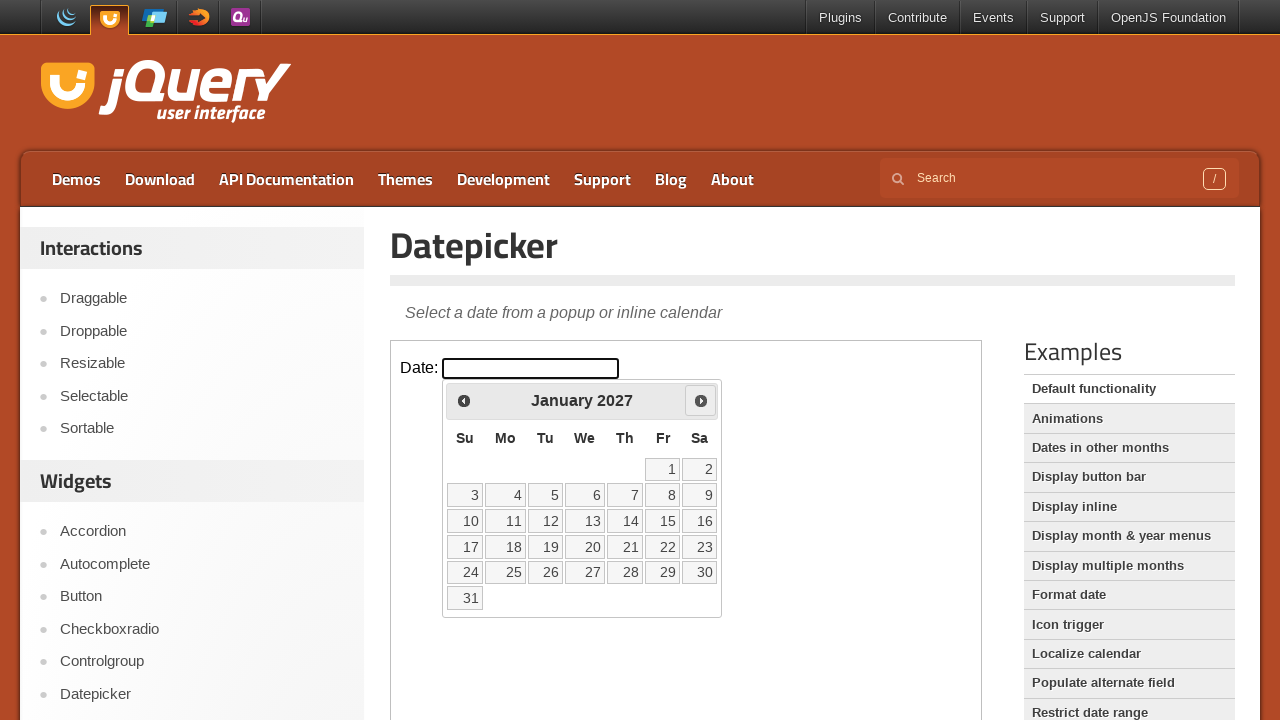

Clicked next month button to advance the calendar at (701, 400) on iframe >> nth=0 >> internal:control=enter-frame >> span.ui-icon.ui-icon-circle-t
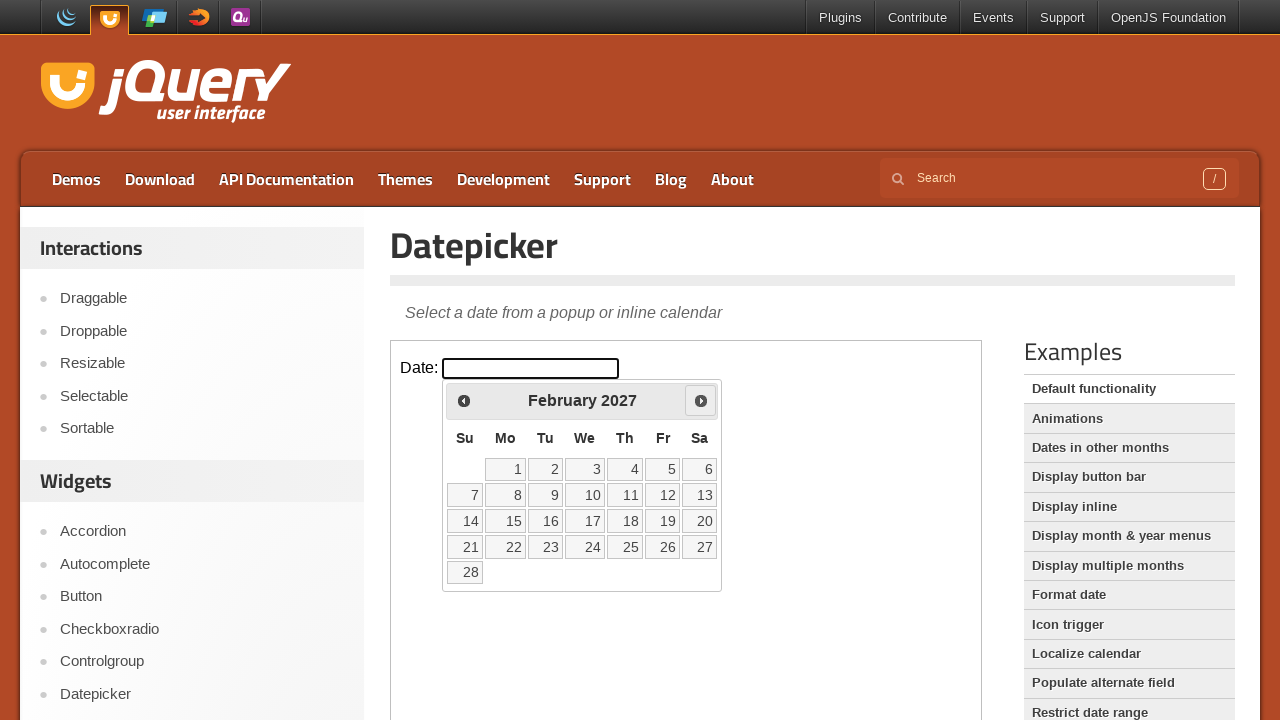

Retrieved current month 'February' and year '2027'
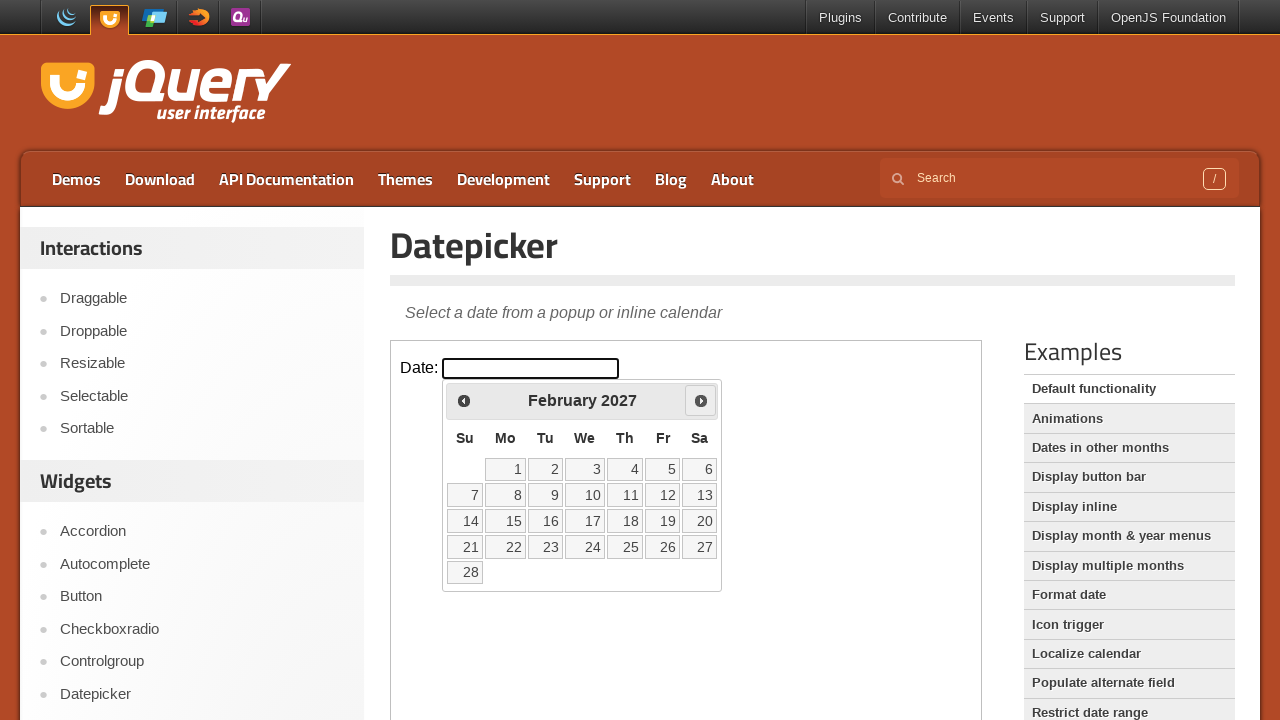

Clicked next month button to advance the calendar at (701, 400) on iframe >> nth=0 >> internal:control=enter-frame >> span.ui-icon.ui-icon-circle-t
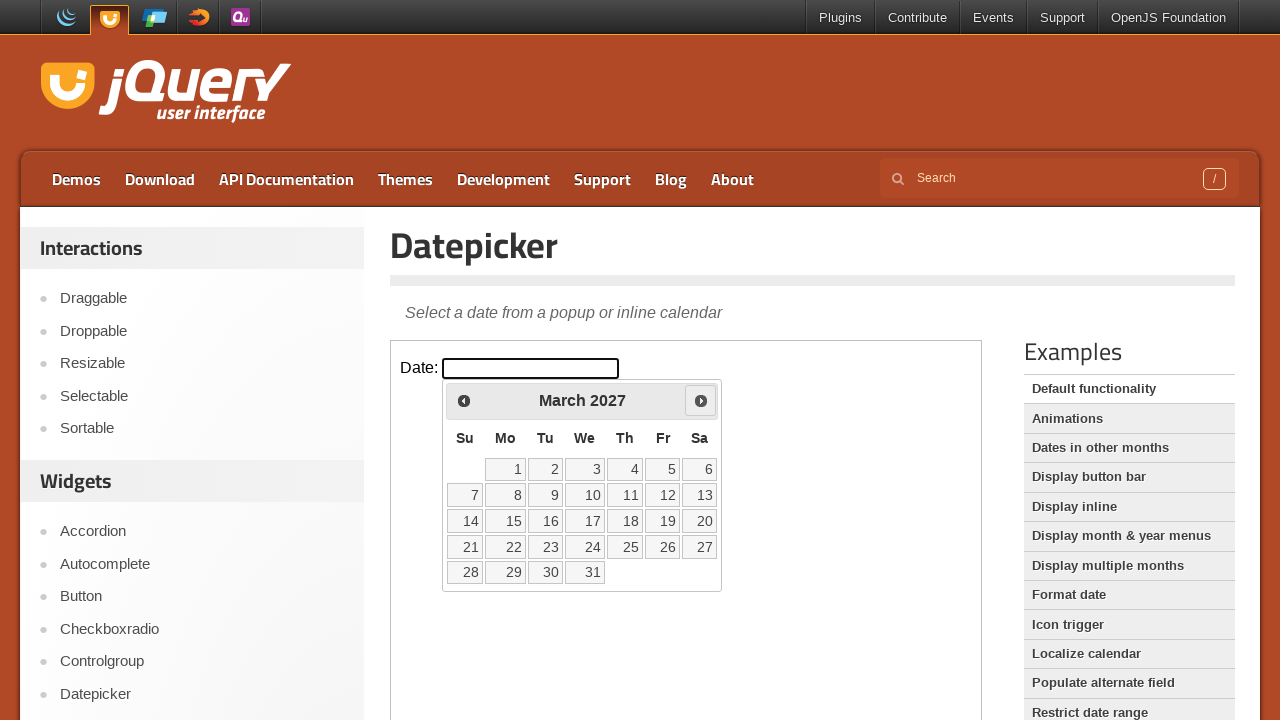

Retrieved current month 'March' and year '2027'
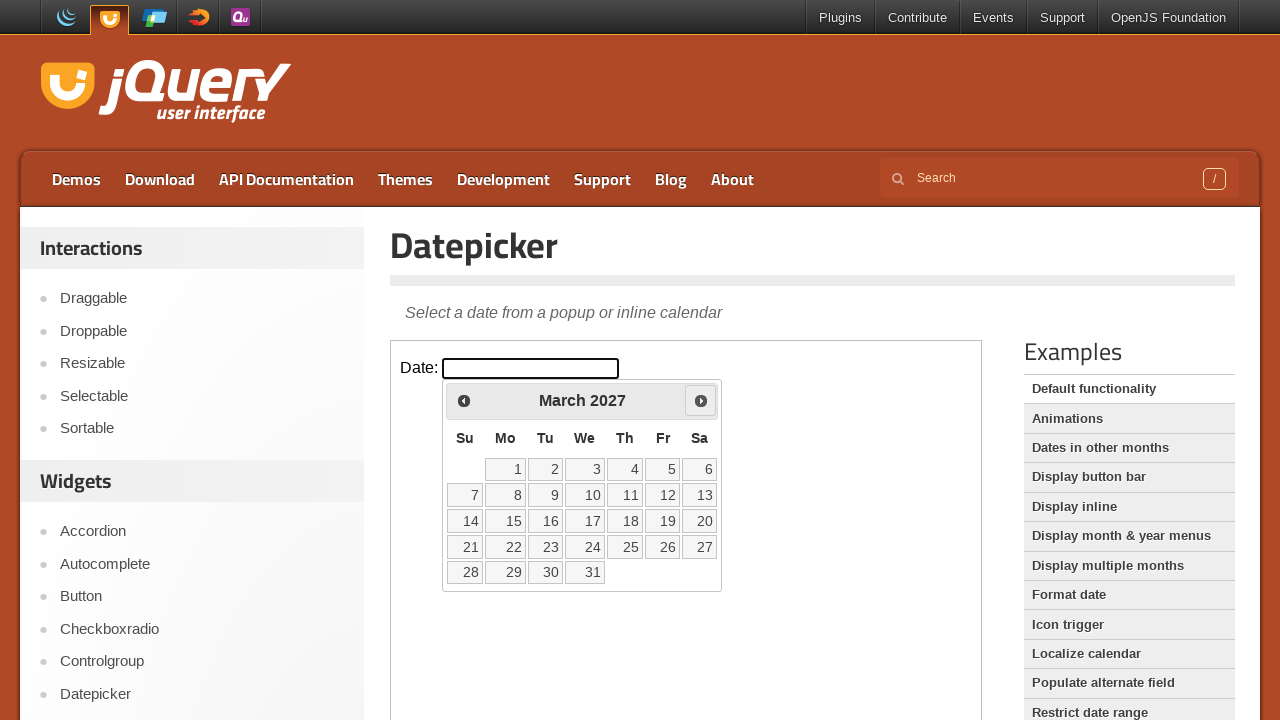

Clicked next month button to advance the calendar at (701, 400) on iframe >> nth=0 >> internal:control=enter-frame >> span.ui-icon.ui-icon-circle-t
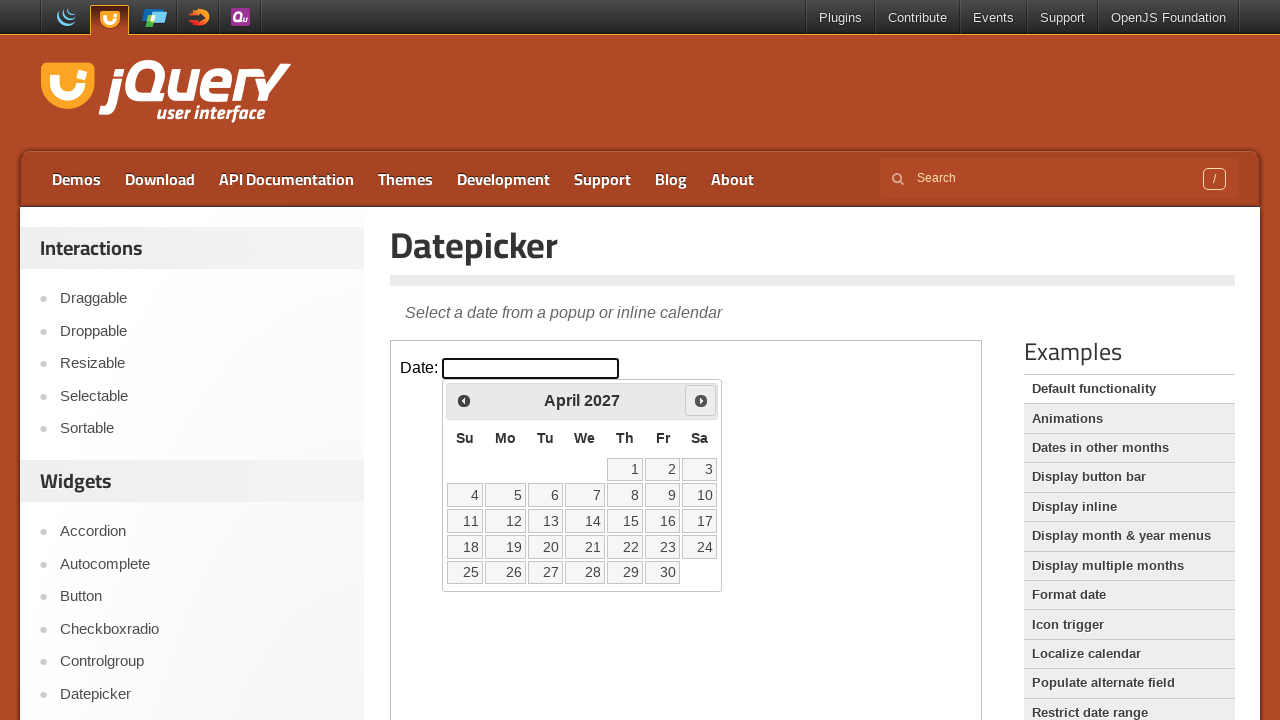

Retrieved current month 'April' and year '2027'
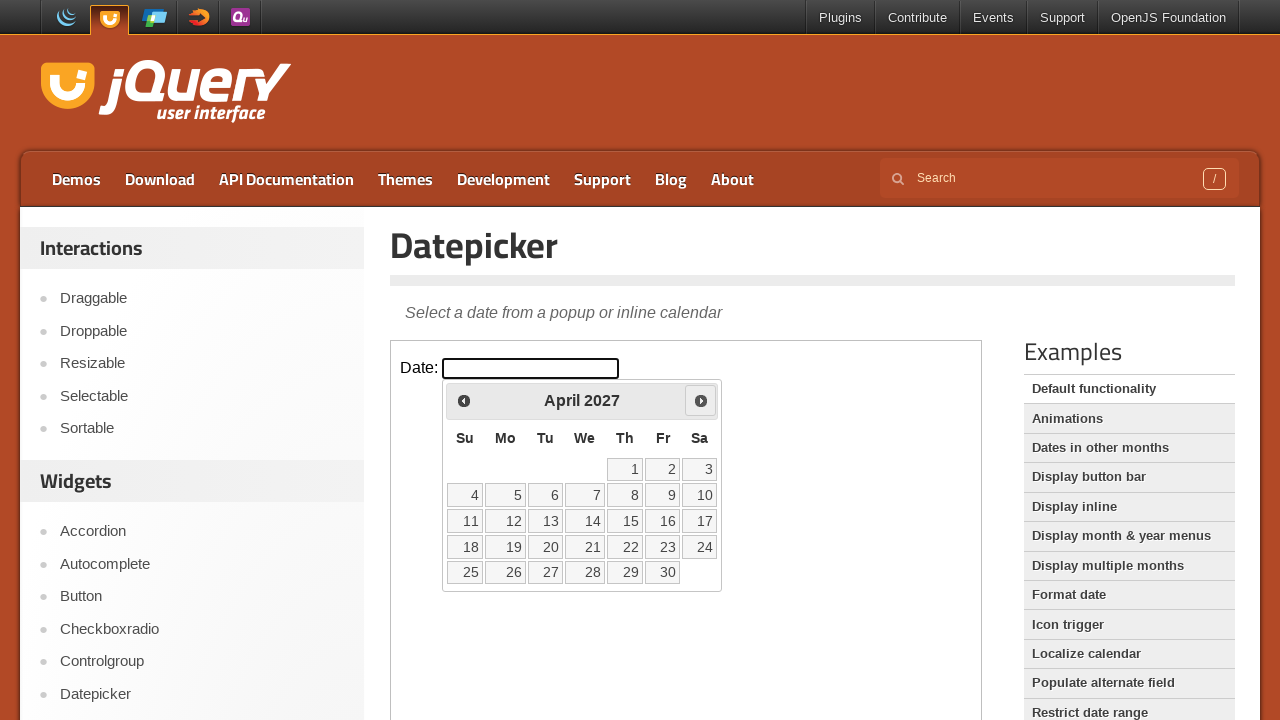

Clicked next month button to advance the calendar at (701, 400) on iframe >> nth=0 >> internal:control=enter-frame >> span.ui-icon.ui-icon-circle-t
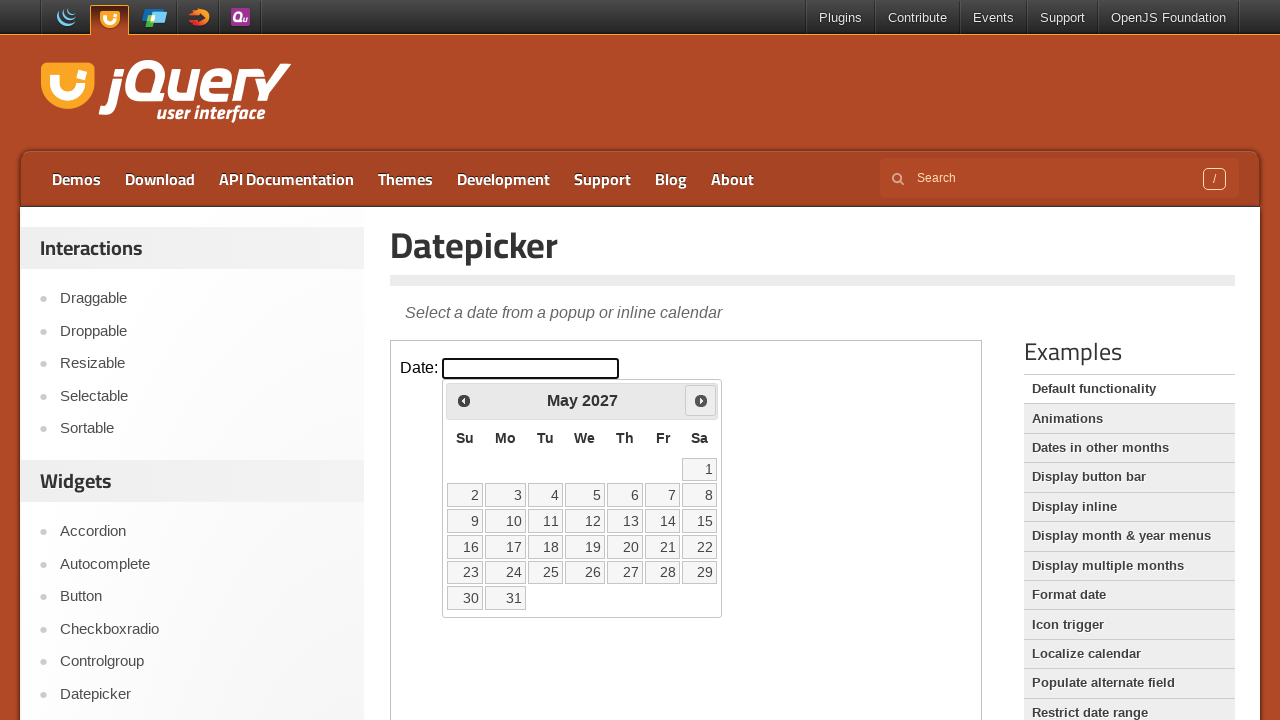

Retrieved current month 'May' and year '2027'
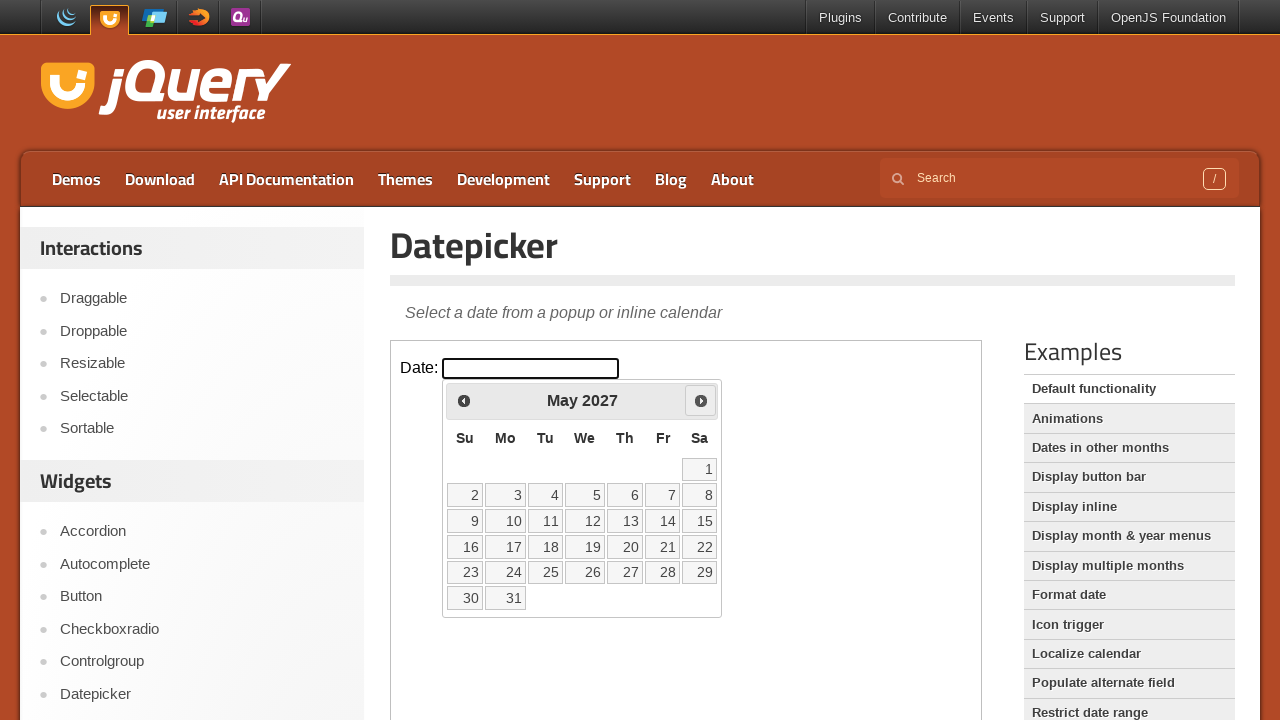

Clicked next month button to advance the calendar at (701, 400) on iframe >> nth=0 >> internal:control=enter-frame >> span.ui-icon.ui-icon-circle-t
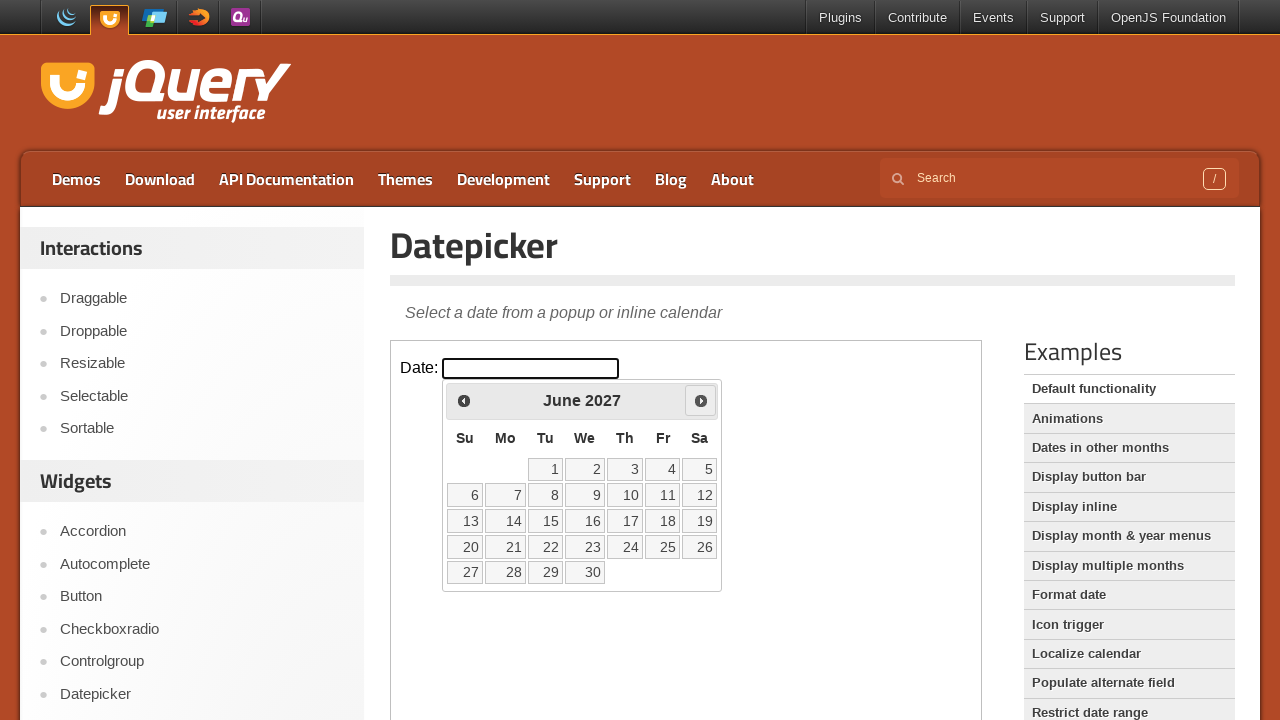

Retrieved current month 'June' and year '2027'
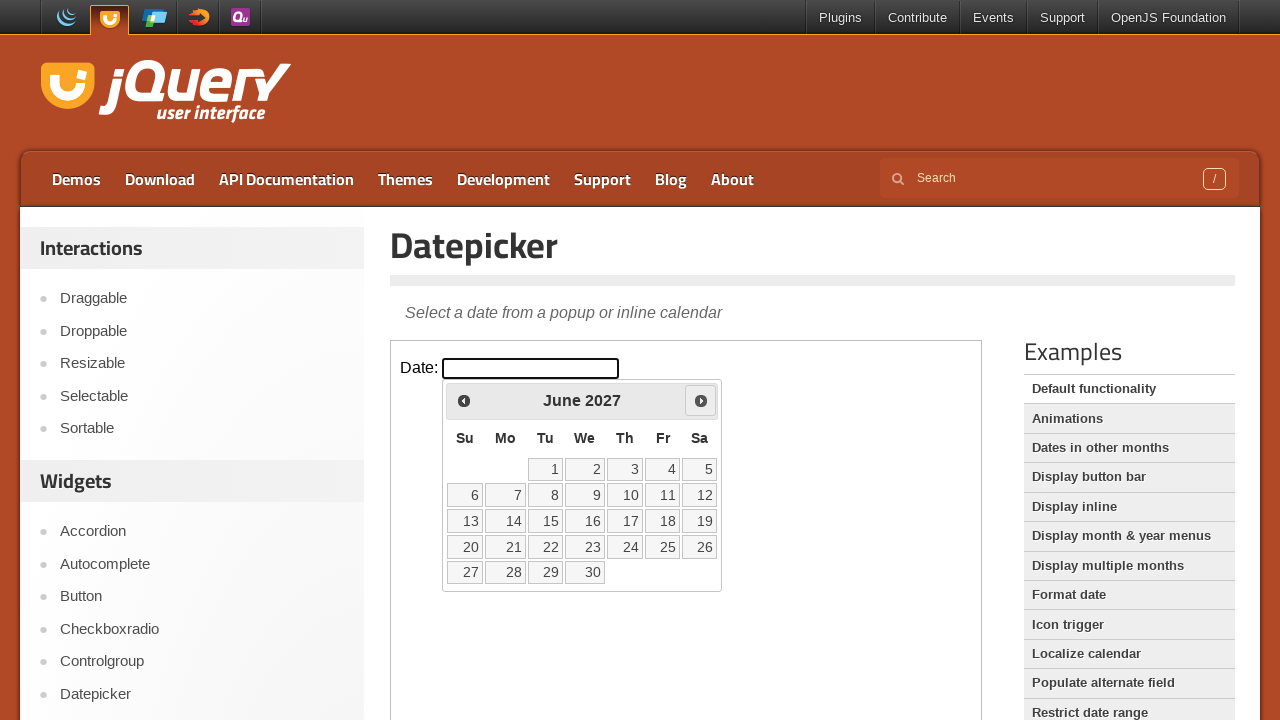

Clicked next month button to advance the calendar at (701, 400) on iframe >> nth=0 >> internal:control=enter-frame >> span.ui-icon.ui-icon-circle-t
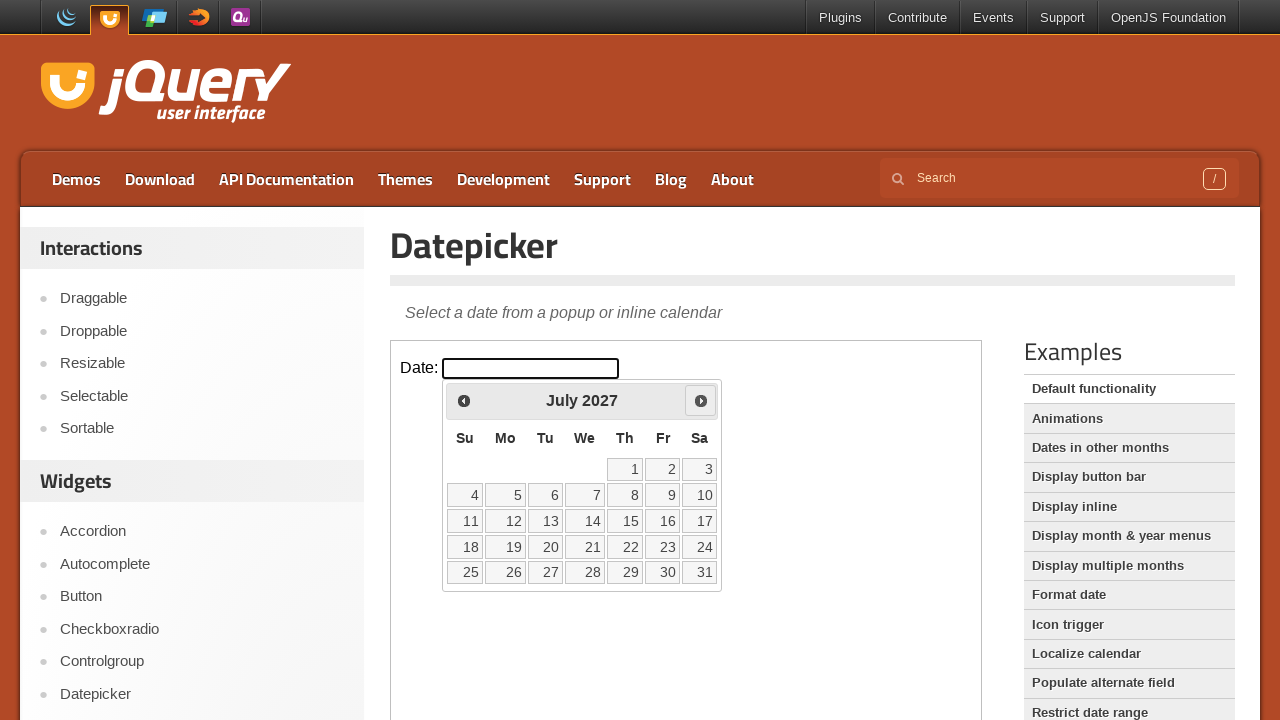

Retrieved current month 'July' and year '2027'
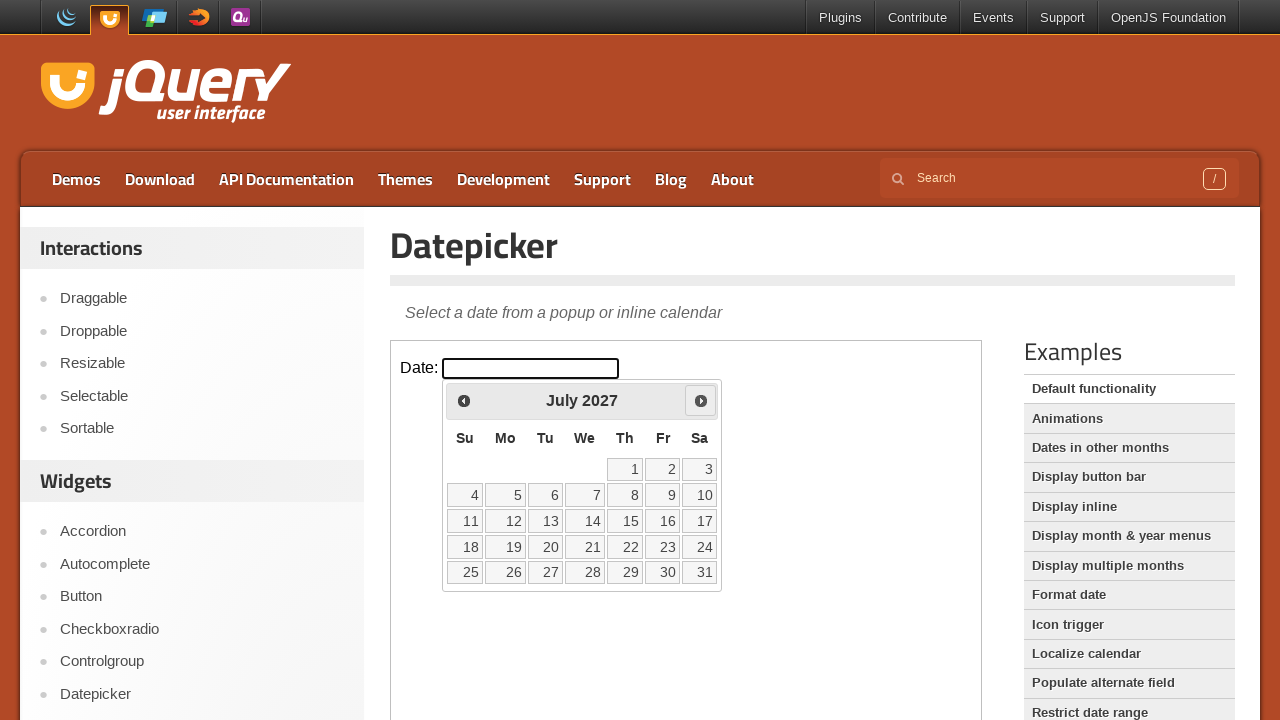

Clicked next month button to advance the calendar at (701, 400) on iframe >> nth=0 >> internal:control=enter-frame >> span.ui-icon.ui-icon-circle-t
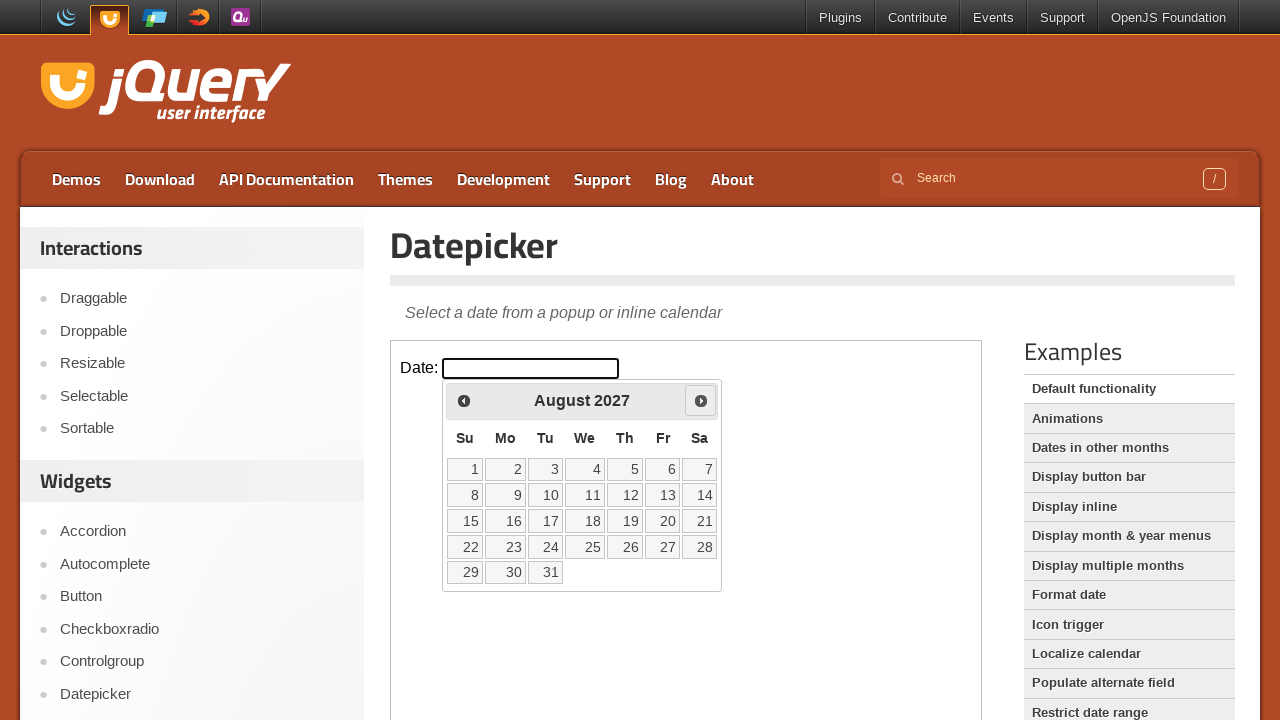

Retrieved current month 'August' and year '2027'
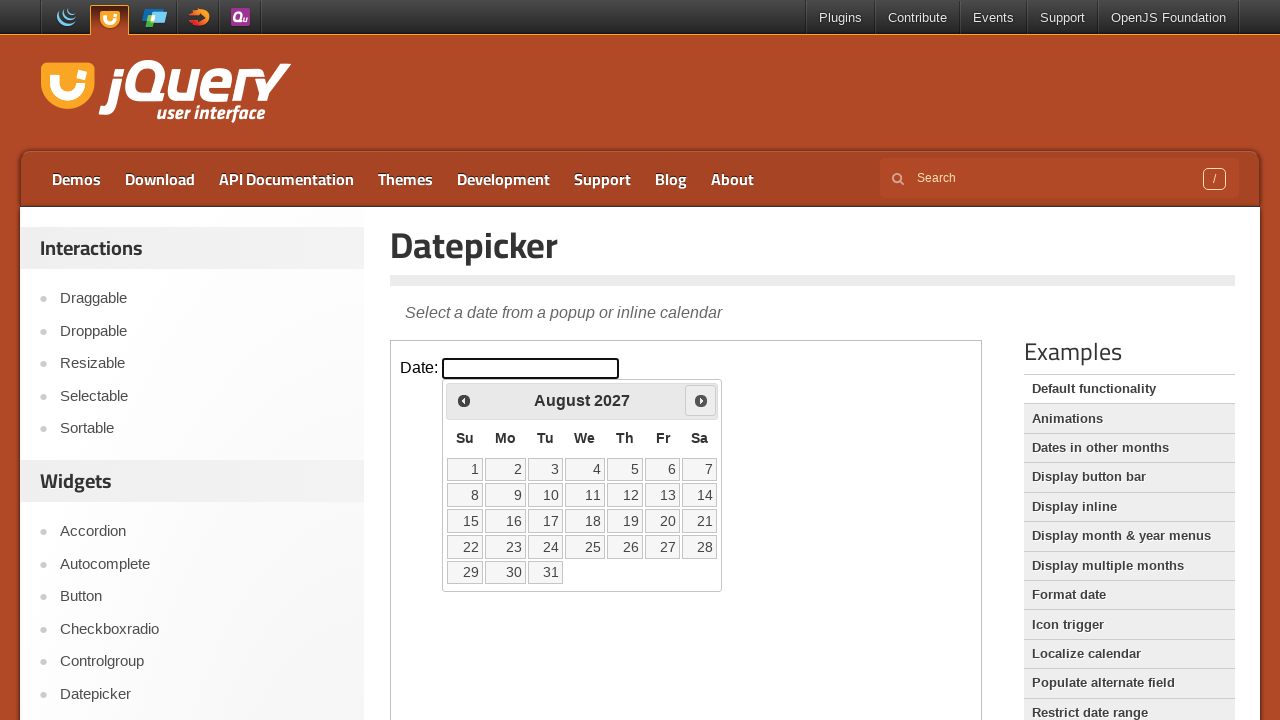

Clicked next month button to advance the calendar at (701, 400) on iframe >> nth=0 >> internal:control=enter-frame >> span.ui-icon.ui-icon-circle-t
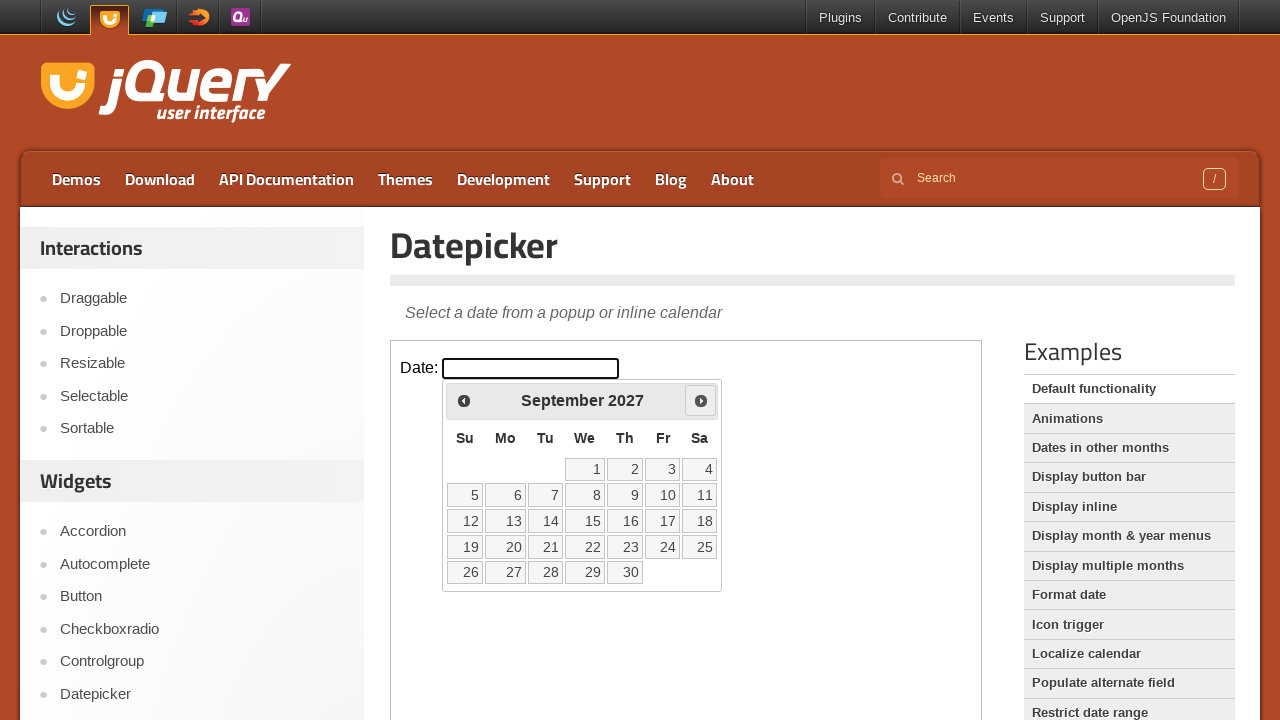

Retrieved current month 'September' and year '2027'
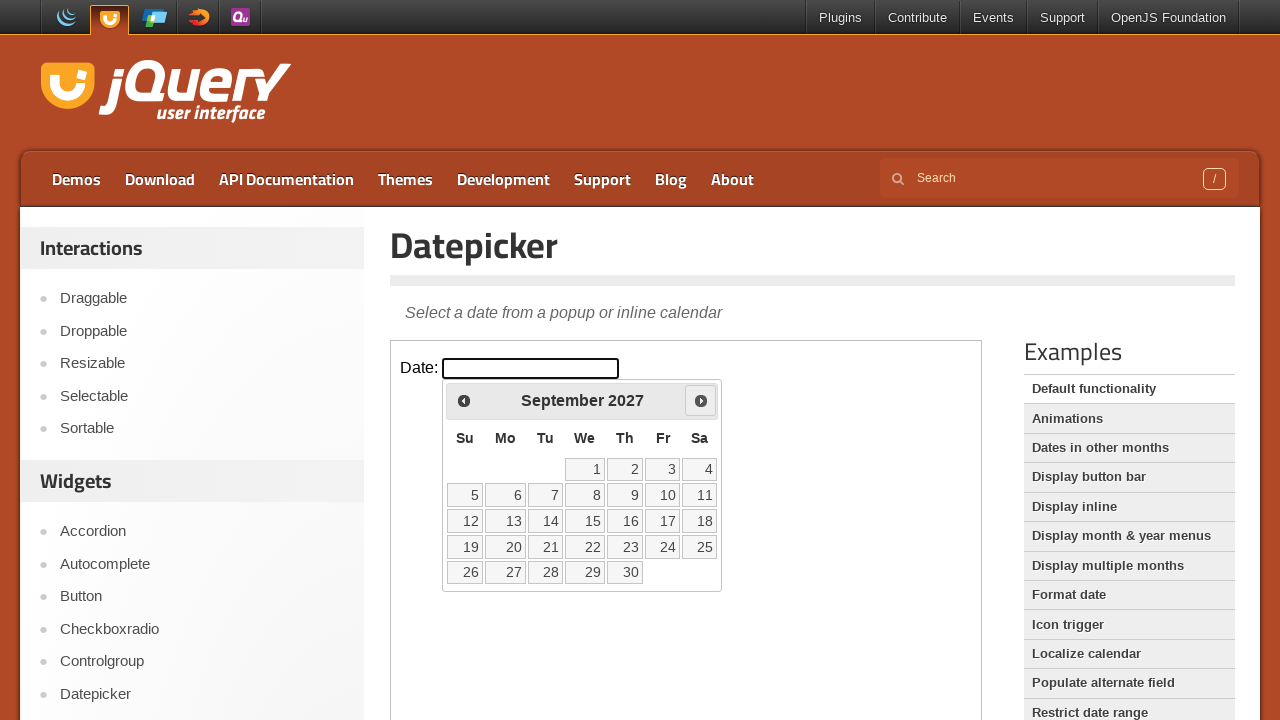

Clicked next month button to advance the calendar at (701, 400) on iframe >> nth=0 >> internal:control=enter-frame >> span.ui-icon.ui-icon-circle-t
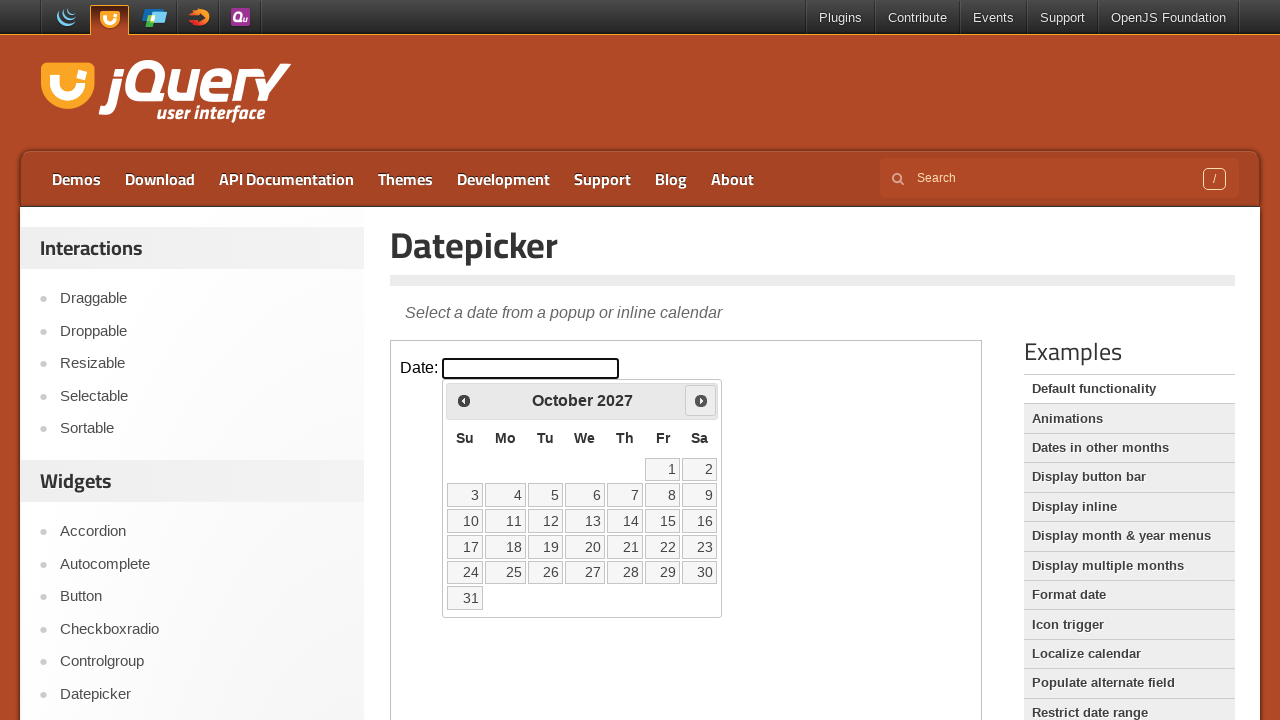

Retrieved current month 'October' and year '2027'
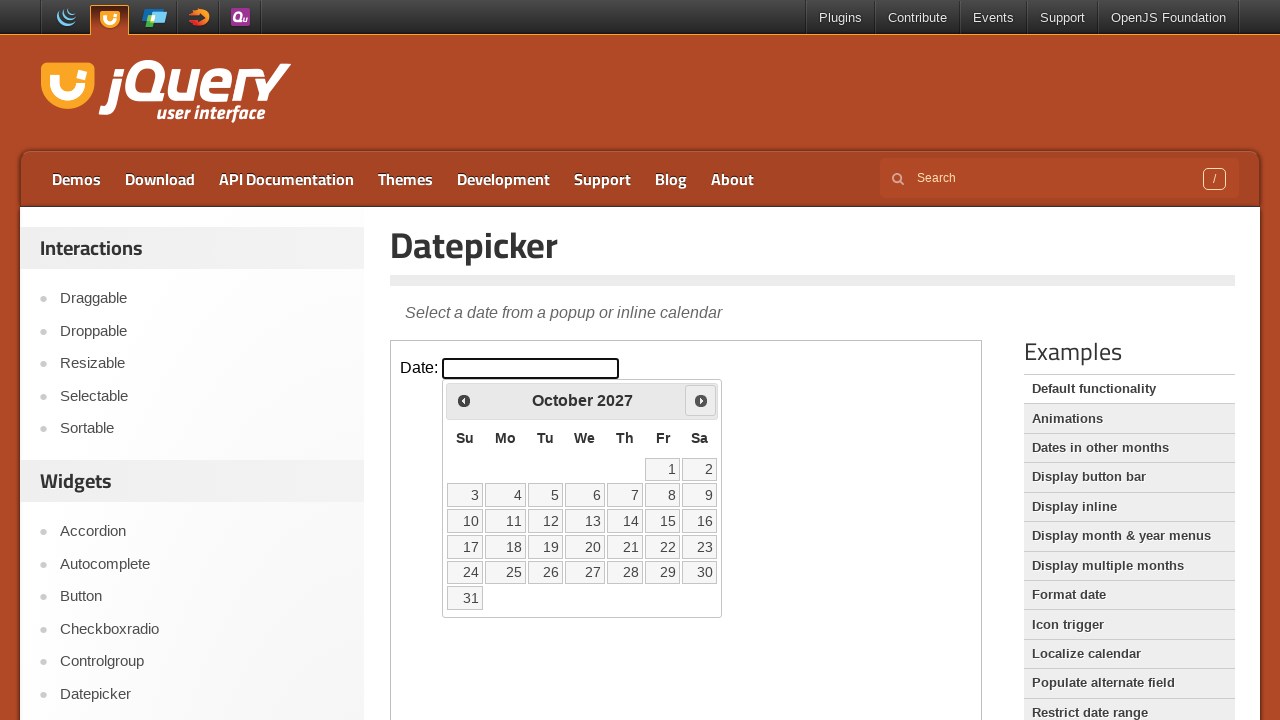

Clicked next month button to advance the calendar at (701, 400) on iframe >> nth=0 >> internal:control=enter-frame >> span.ui-icon.ui-icon-circle-t
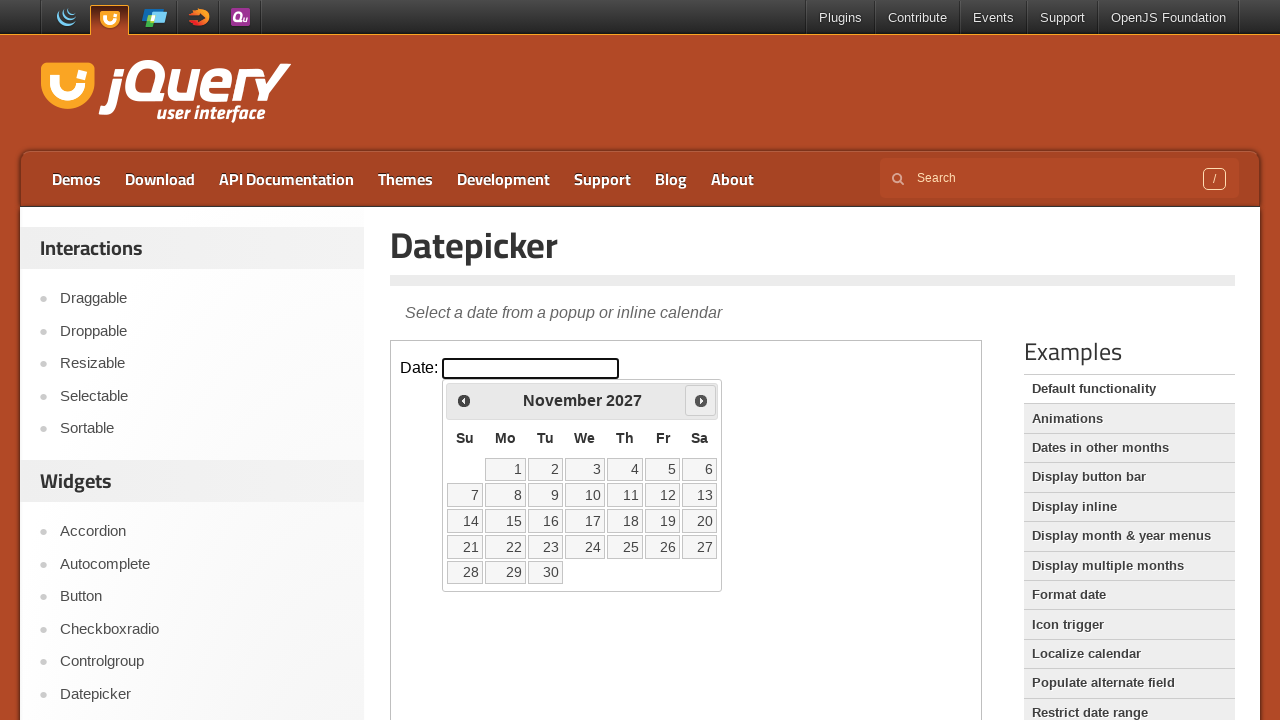

Retrieved current month 'November' and year '2027'
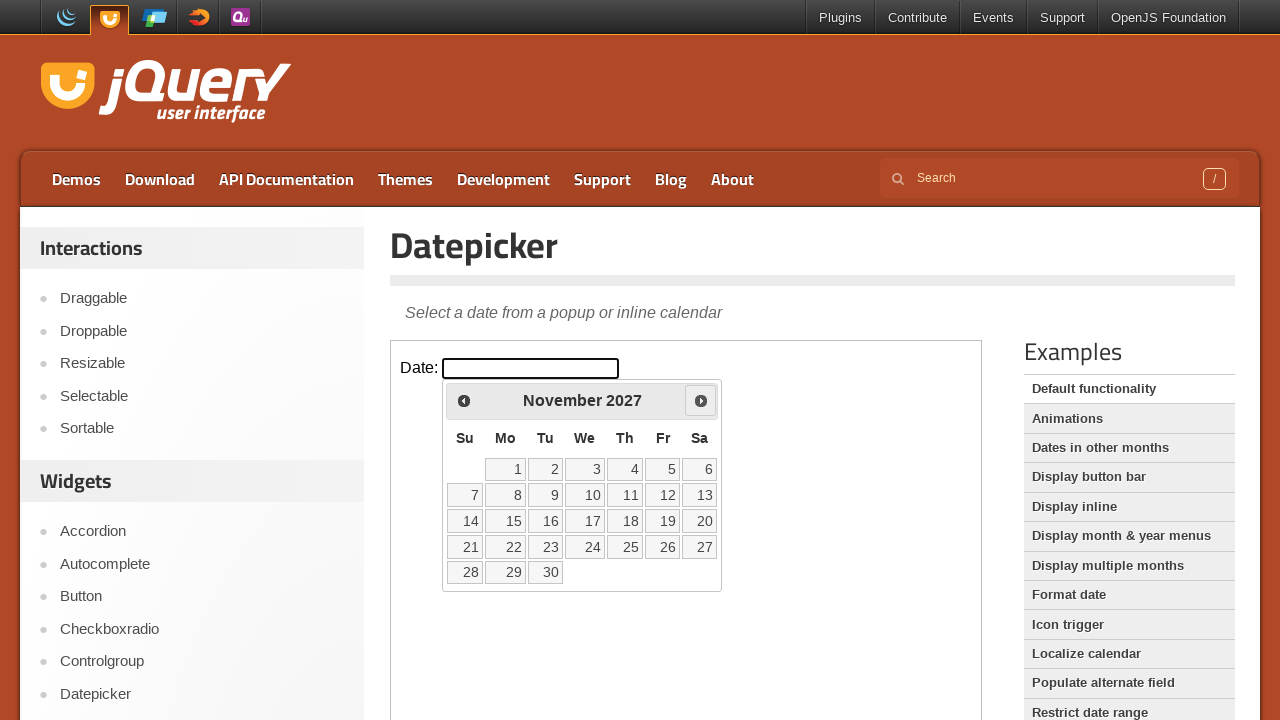

Clicked next month button to advance the calendar at (701, 400) on iframe >> nth=0 >> internal:control=enter-frame >> span.ui-icon.ui-icon-circle-t
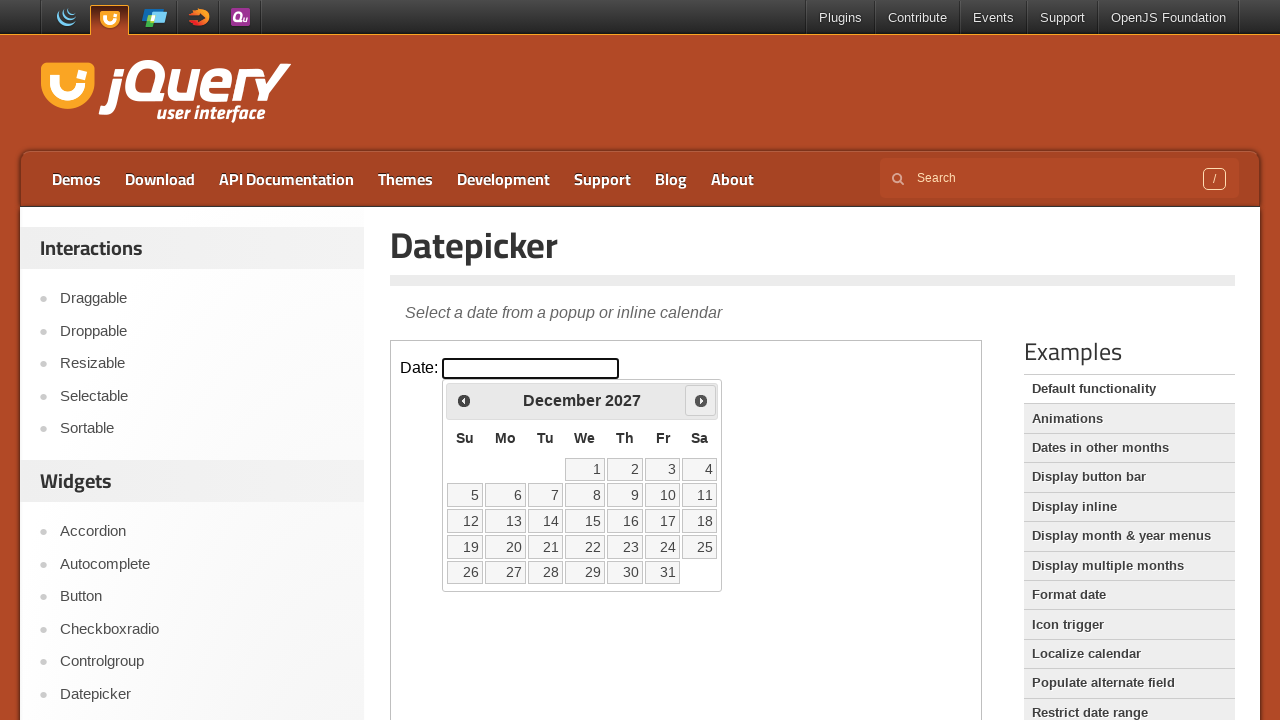

Retrieved current month 'December' and year '2027'
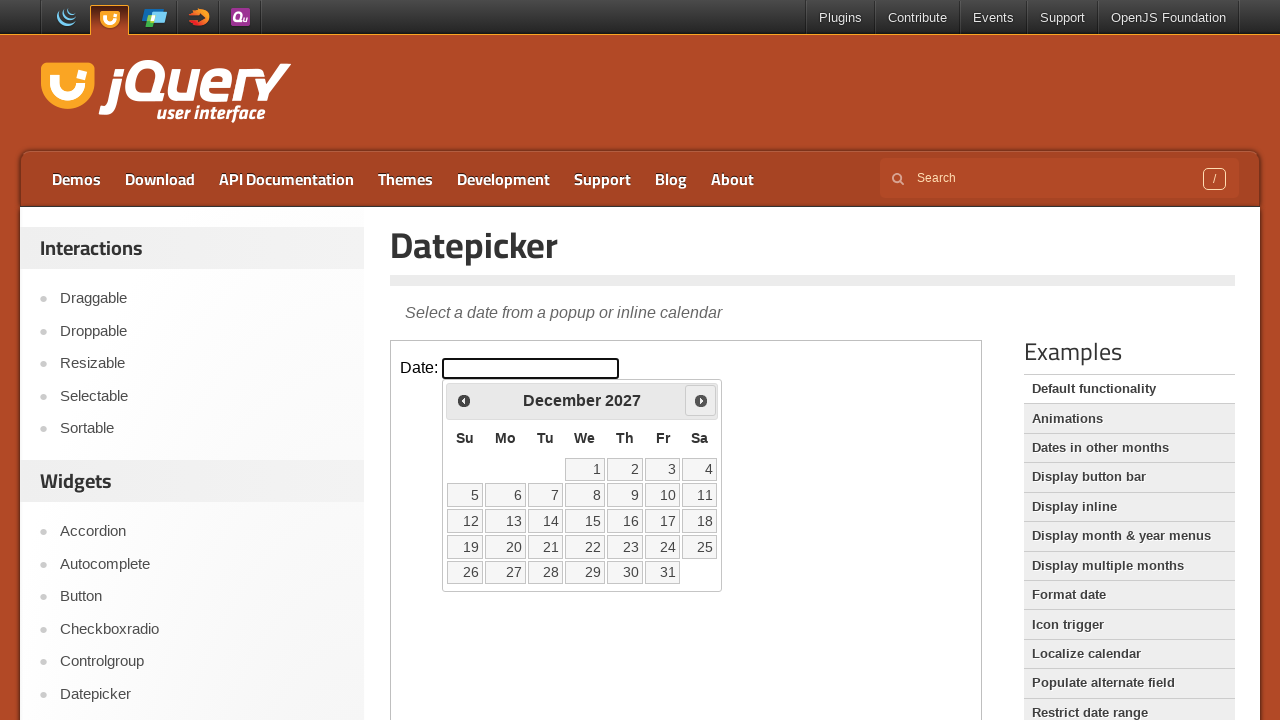

Clicked next month button to advance the calendar at (701, 400) on iframe >> nth=0 >> internal:control=enter-frame >> span.ui-icon.ui-icon-circle-t
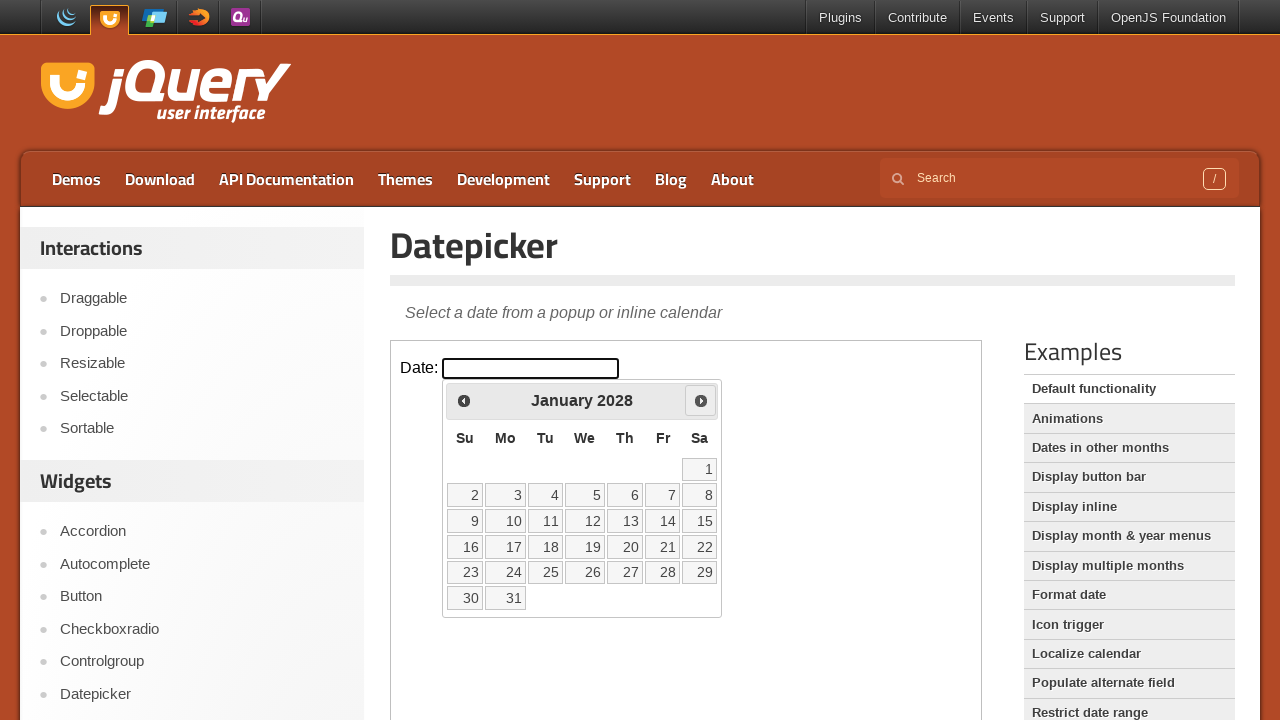

Retrieved current month 'January' and year '2028'
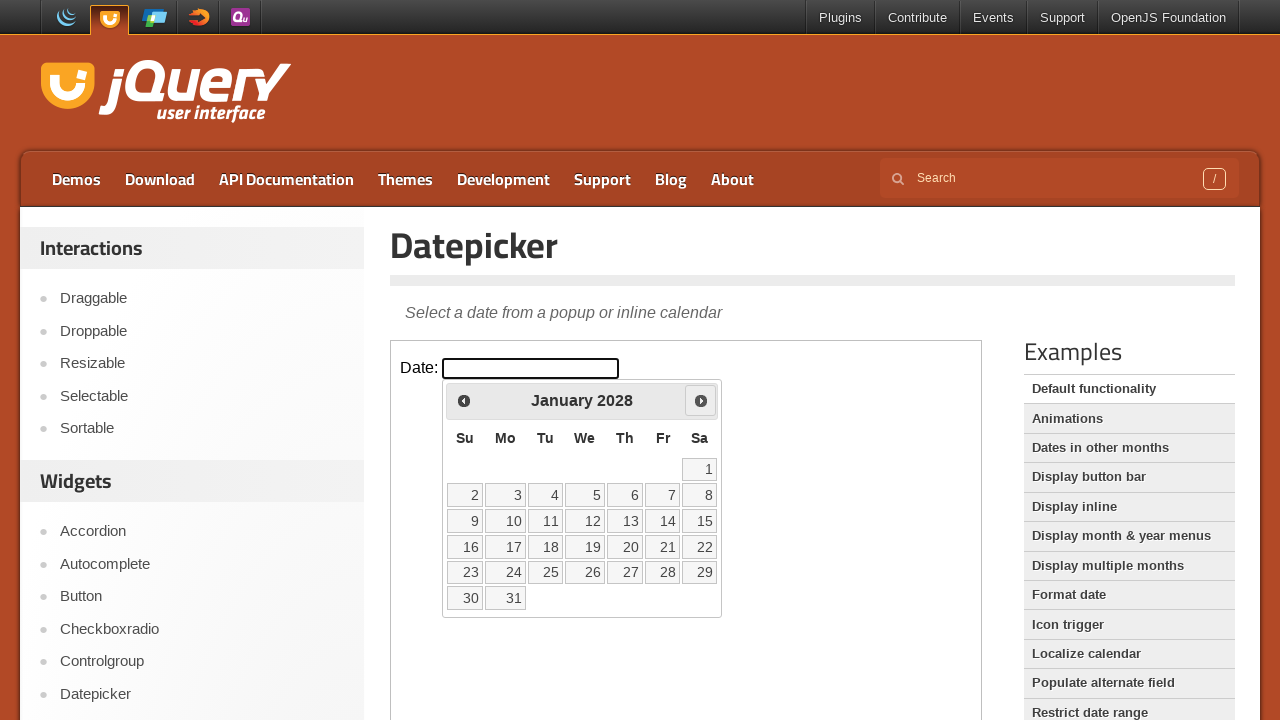

Reached target date of January 2028
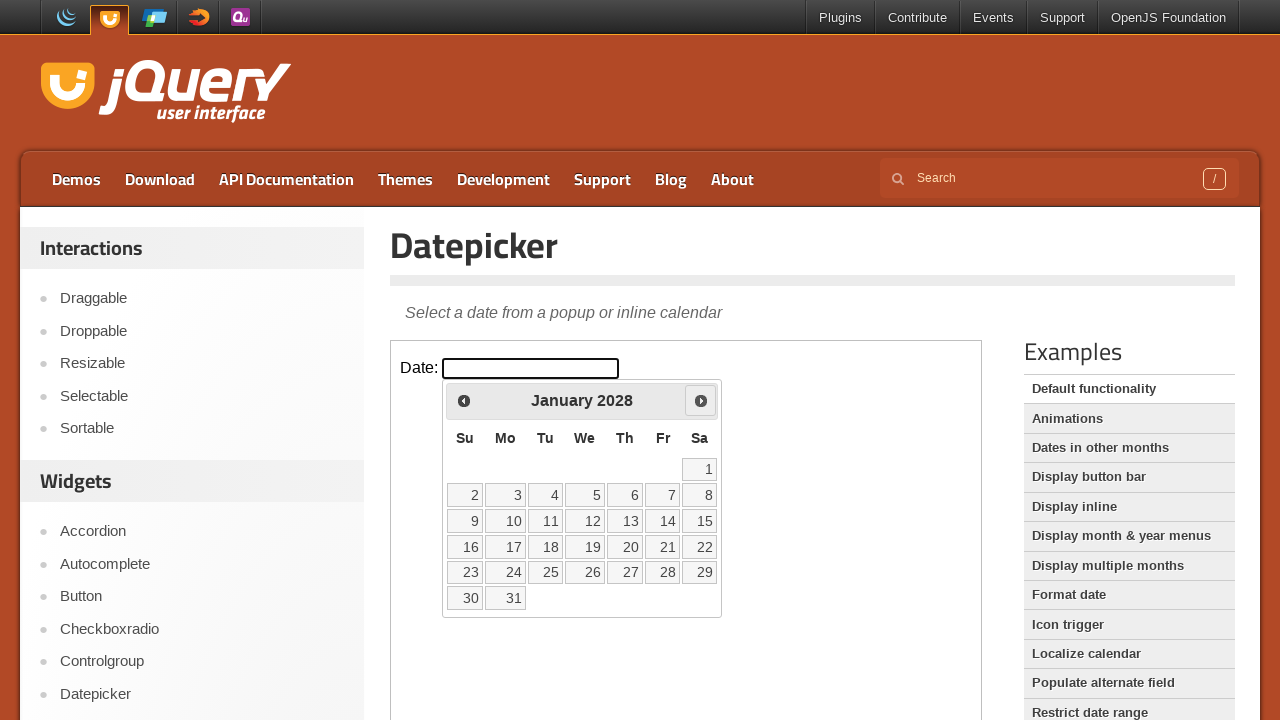

Retrieved all available dates from the calendar
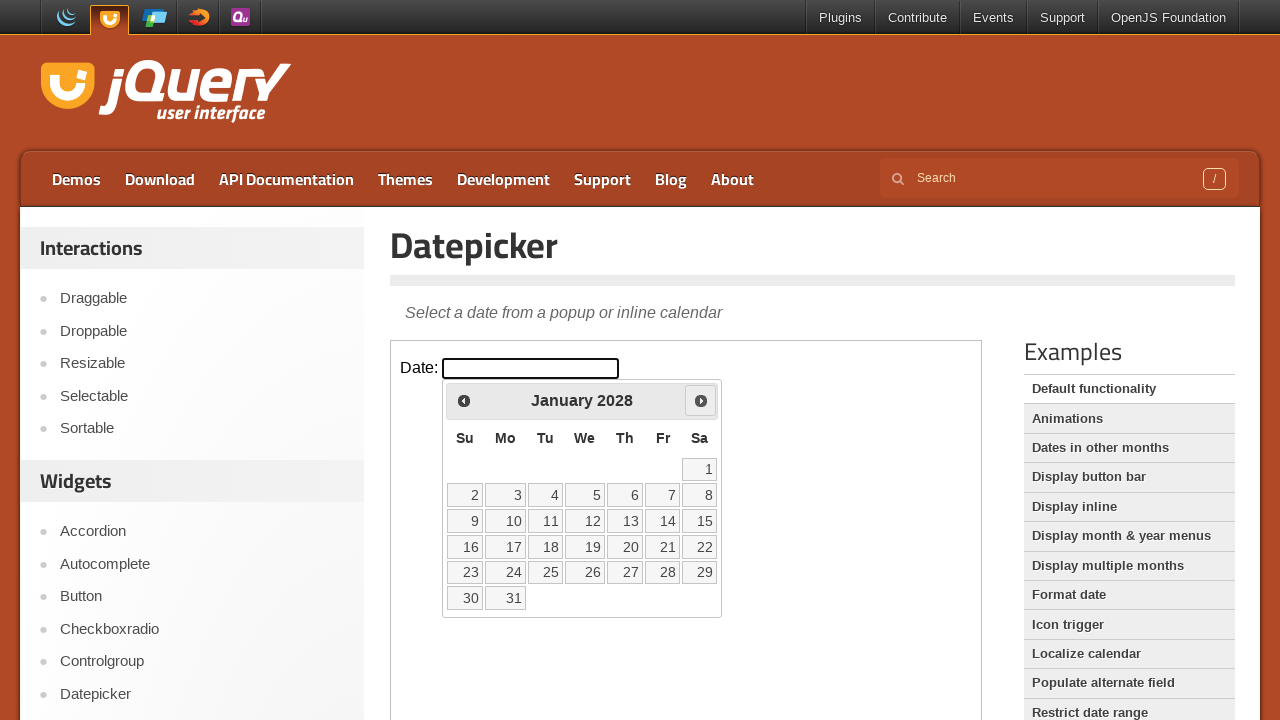

Selected date 28 from the calendar at (663, 572) on iframe >> nth=0 >> internal:control=enter-frame >> table.ui-datepicker-calendar 
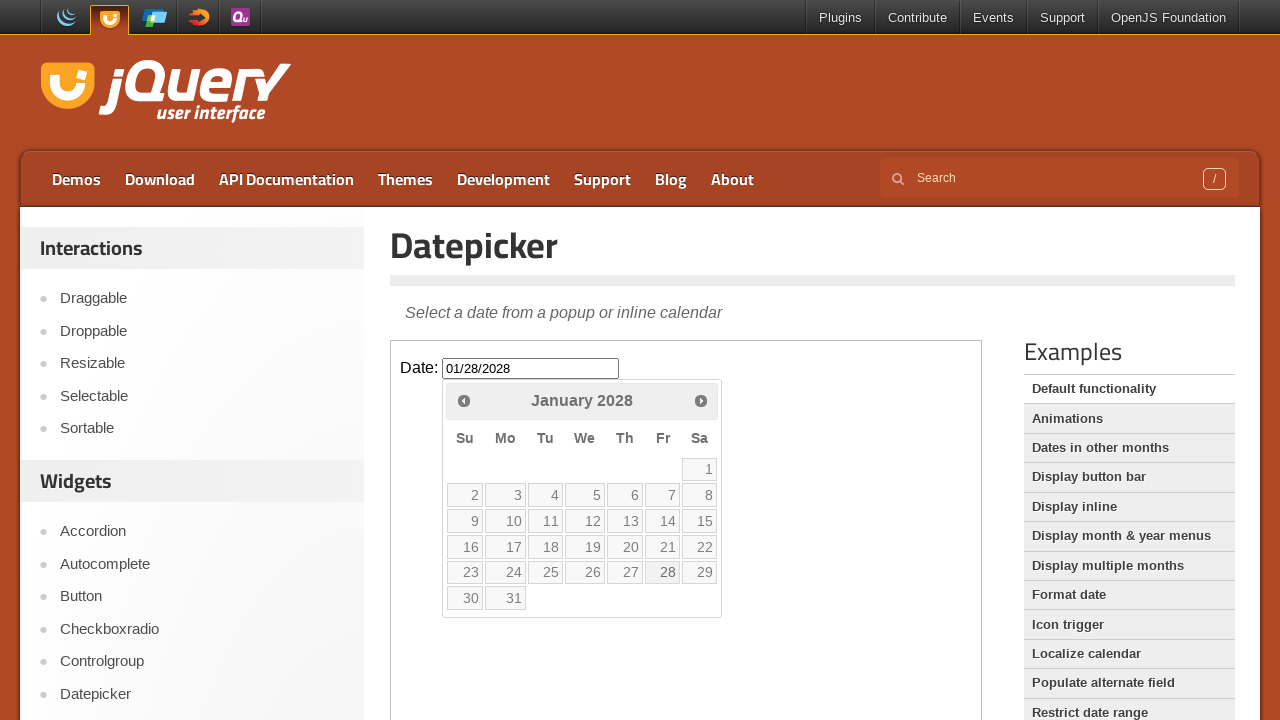

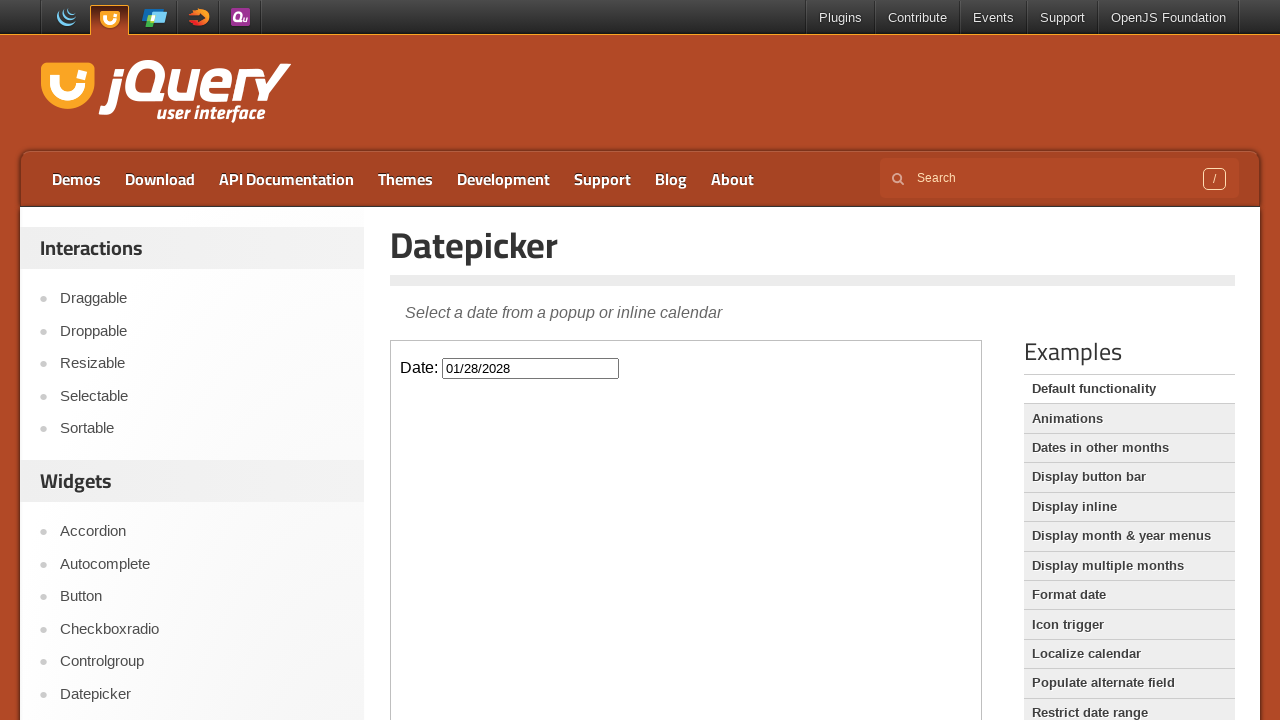